Tests multiple checkbox functionality by selecting all checkboxes, deselecting all, and then selecting only a specific checkbox

Starting URL: https://automationfc.github.io/multiple-fields/

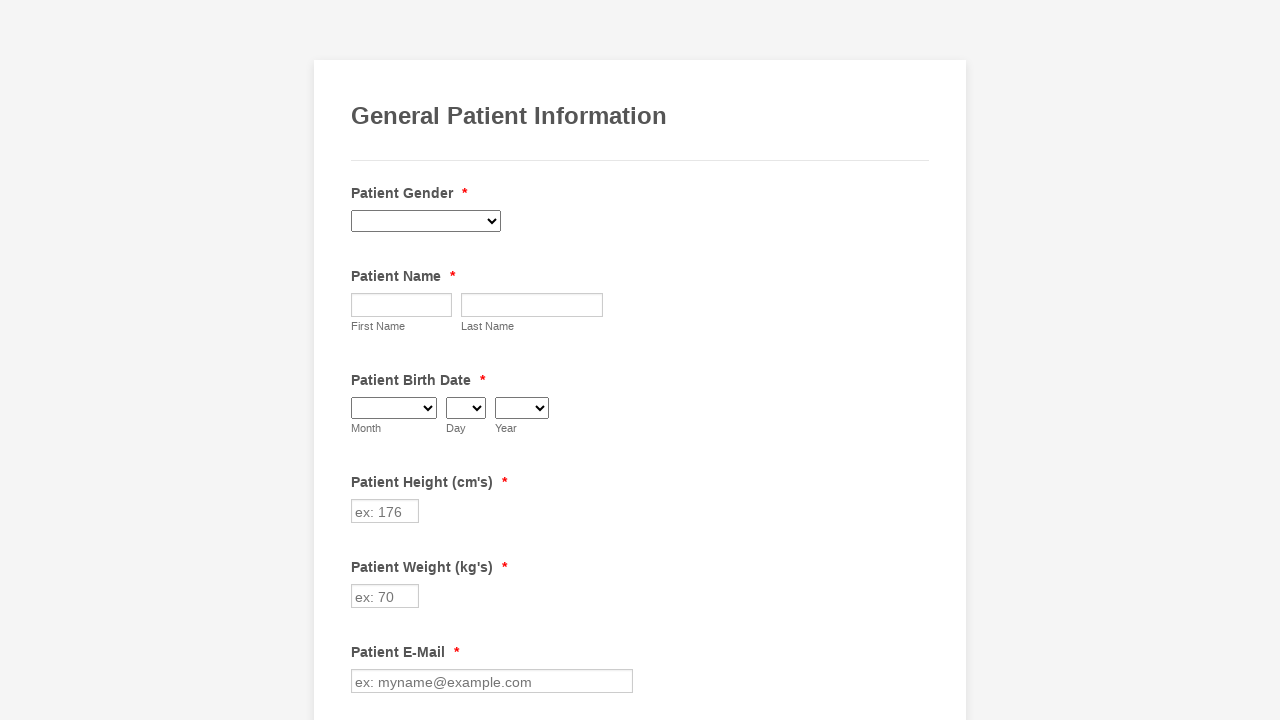

Waited 3 seconds for page to load
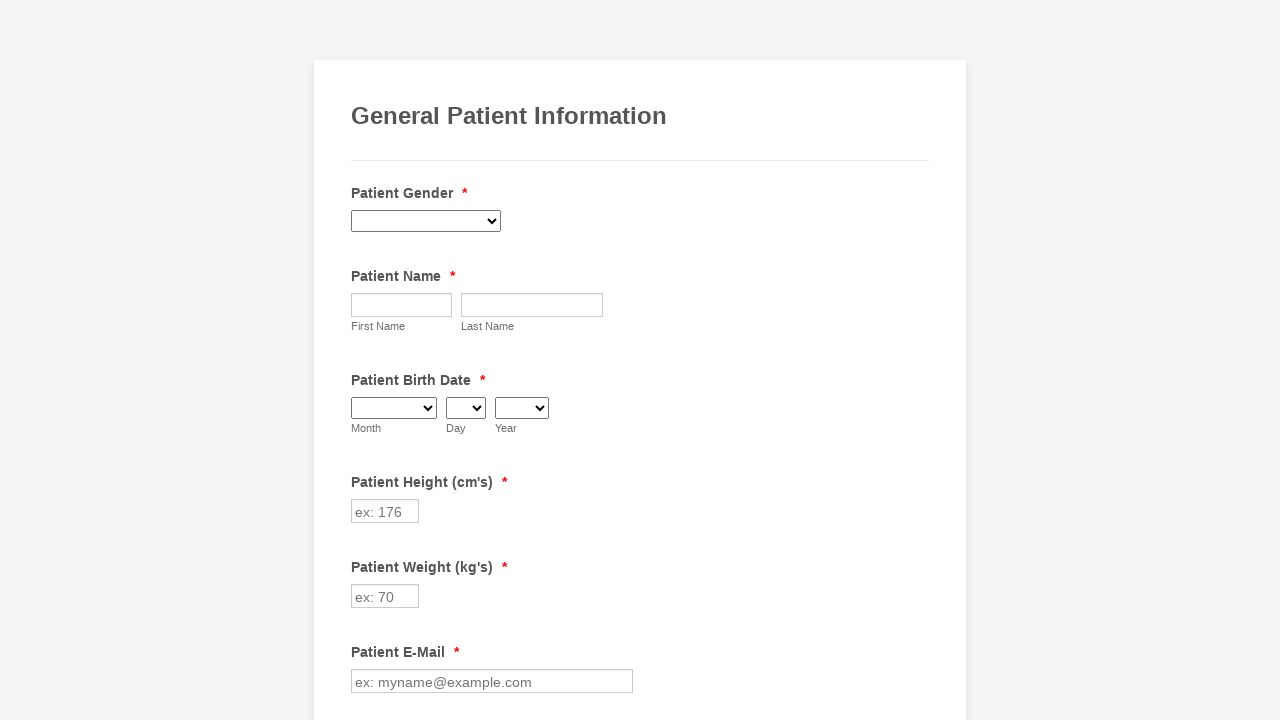

Retrieved all checkboxes from the form
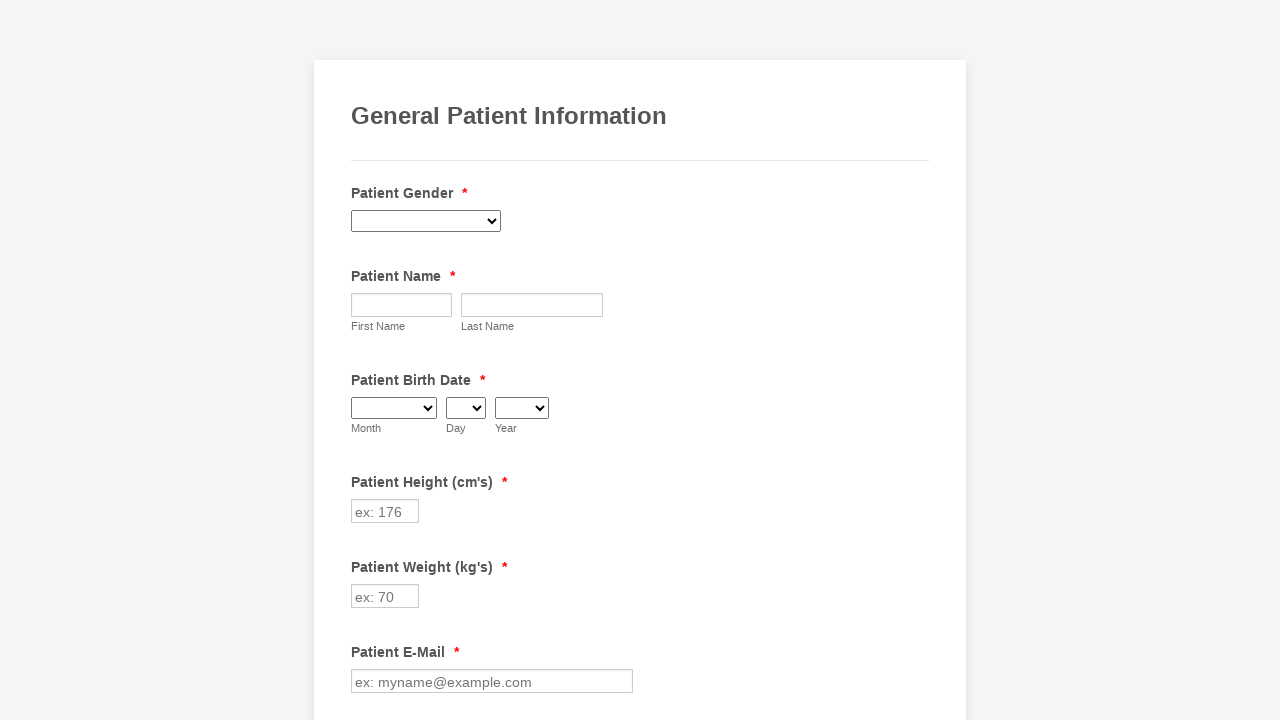

Clicked checkbox to select it at (362, 360) on div.form-input-wide input.form-checkbox >> nth=0
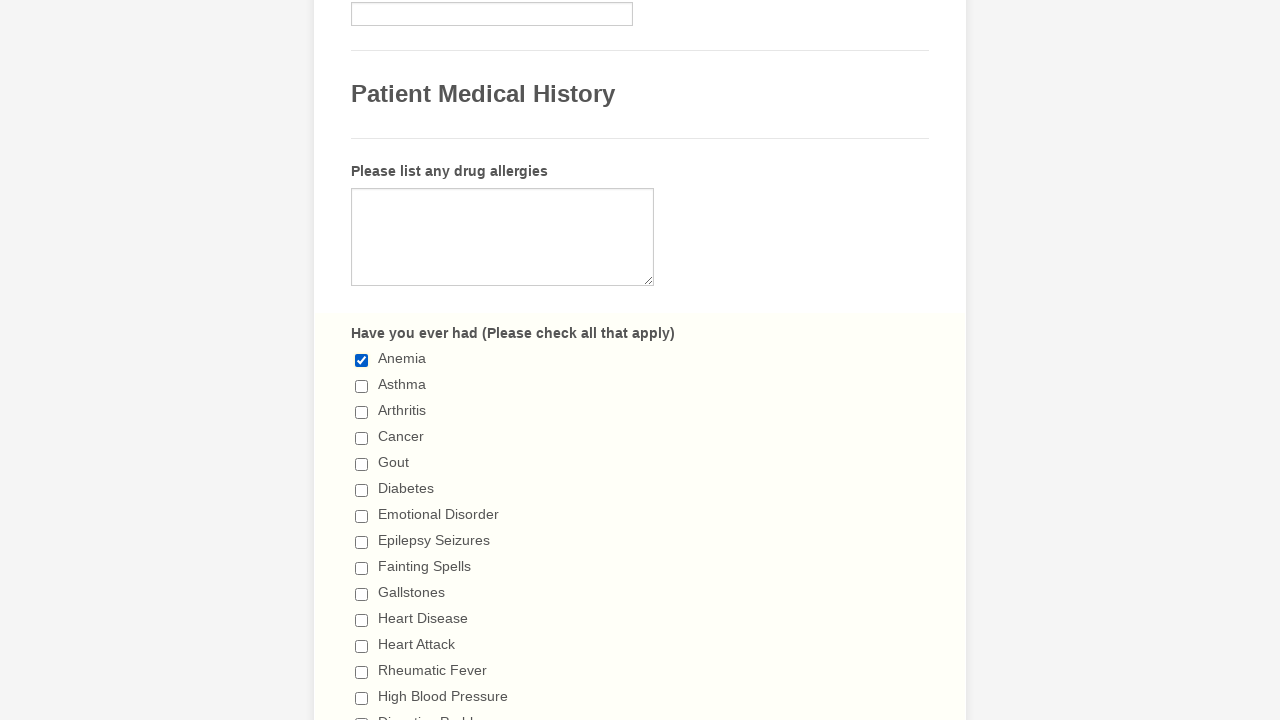

Clicked checkbox to select it at (362, 386) on div.form-input-wide input.form-checkbox >> nth=1
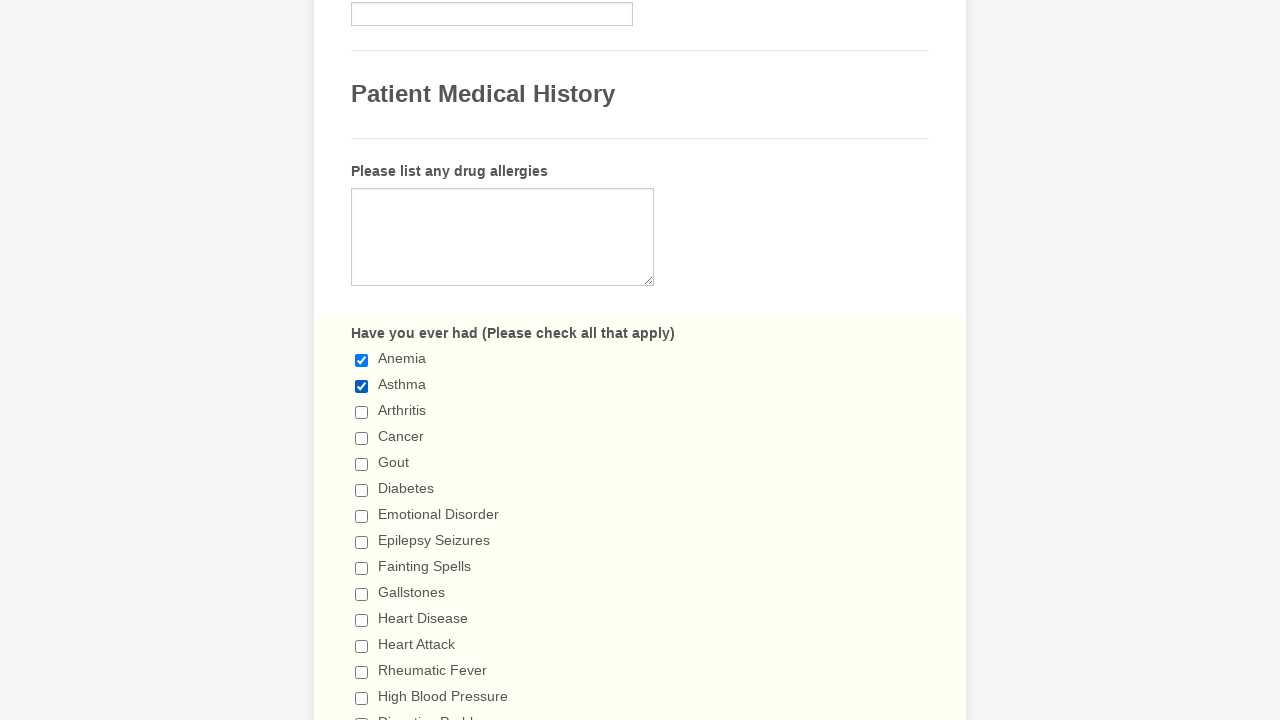

Clicked checkbox to select it at (362, 412) on div.form-input-wide input.form-checkbox >> nth=2
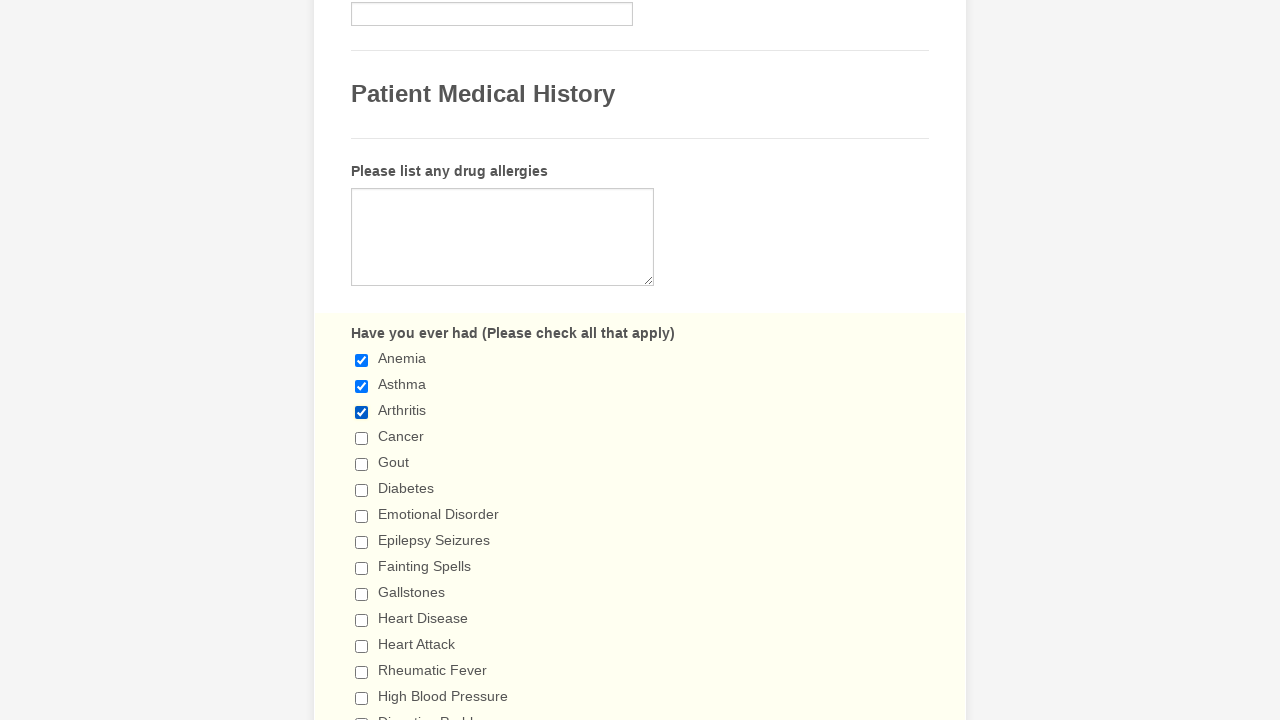

Clicked checkbox to select it at (362, 438) on div.form-input-wide input.form-checkbox >> nth=3
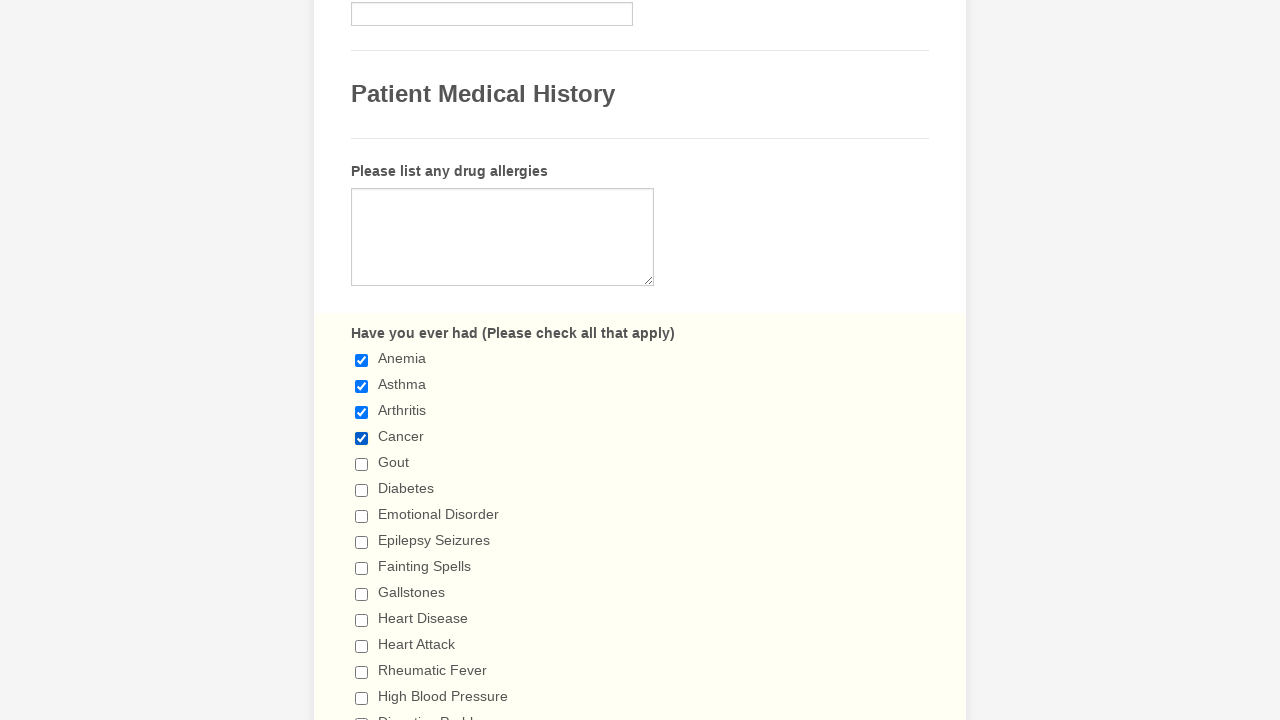

Clicked checkbox to select it at (362, 464) on div.form-input-wide input.form-checkbox >> nth=4
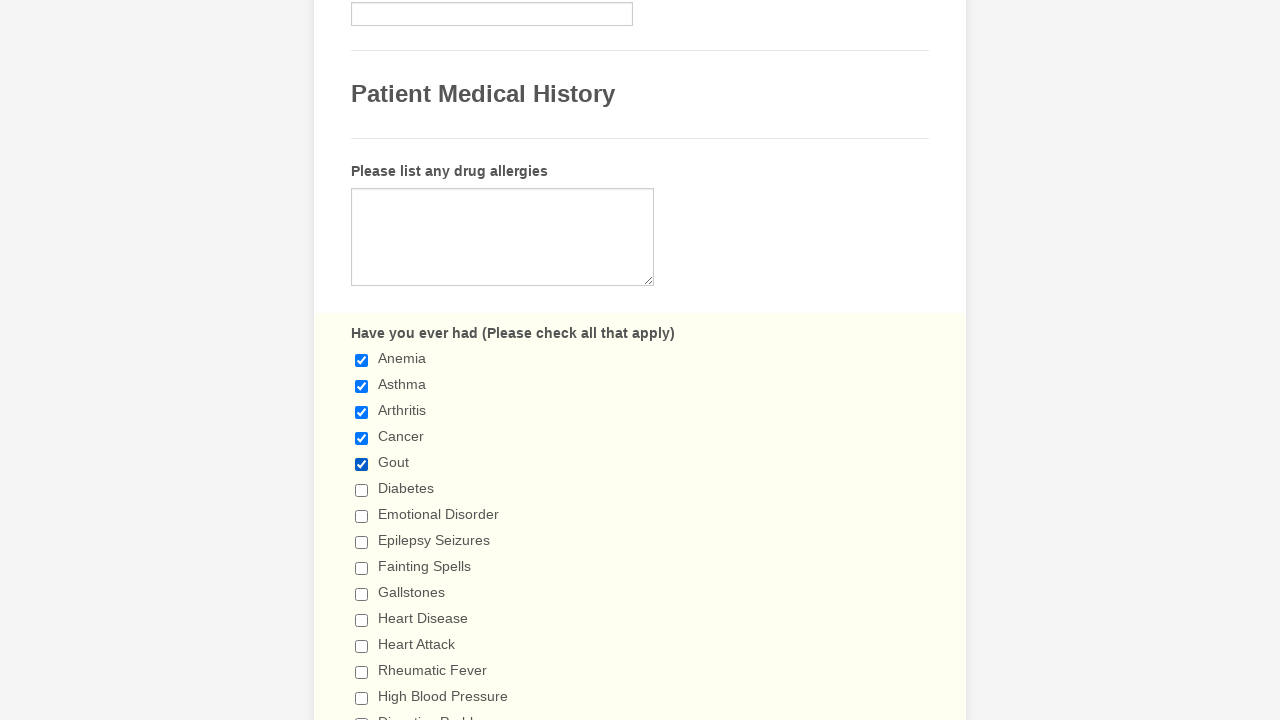

Clicked checkbox to select it at (362, 490) on div.form-input-wide input.form-checkbox >> nth=5
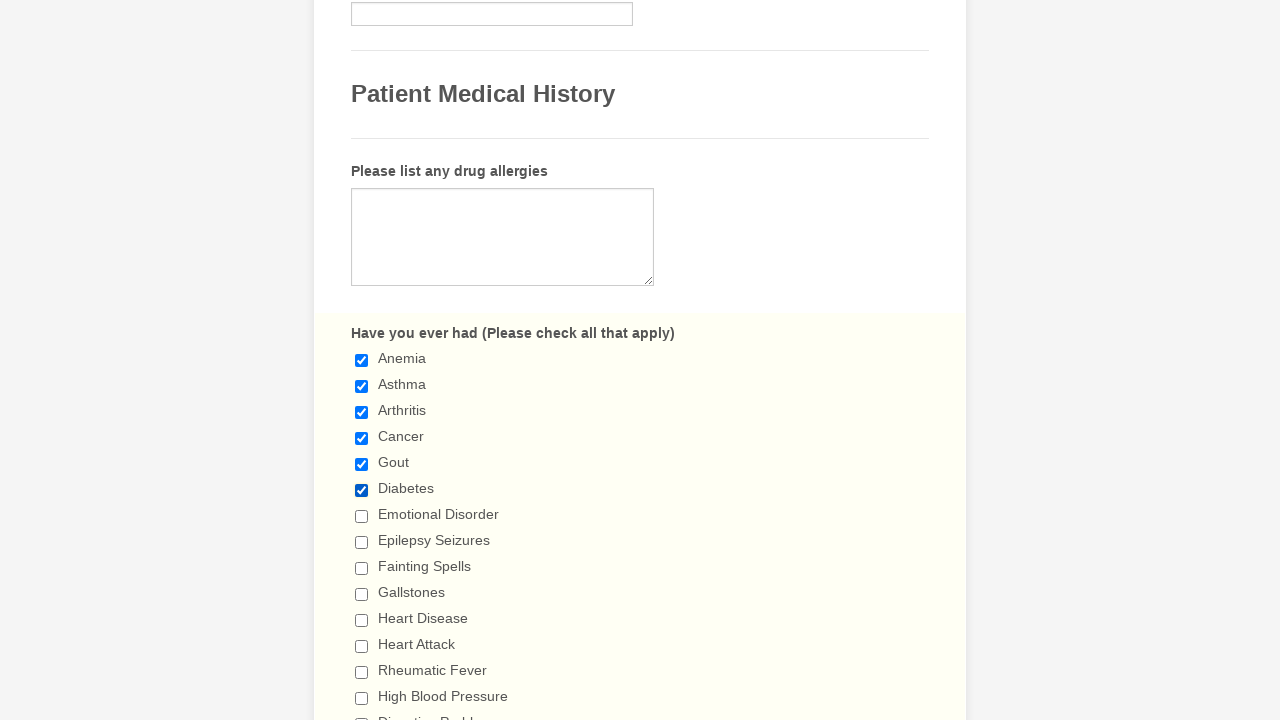

Clicked checkbox to select it at (362, 516) on div.form-input-wide input.form-checkbox >> nth=6
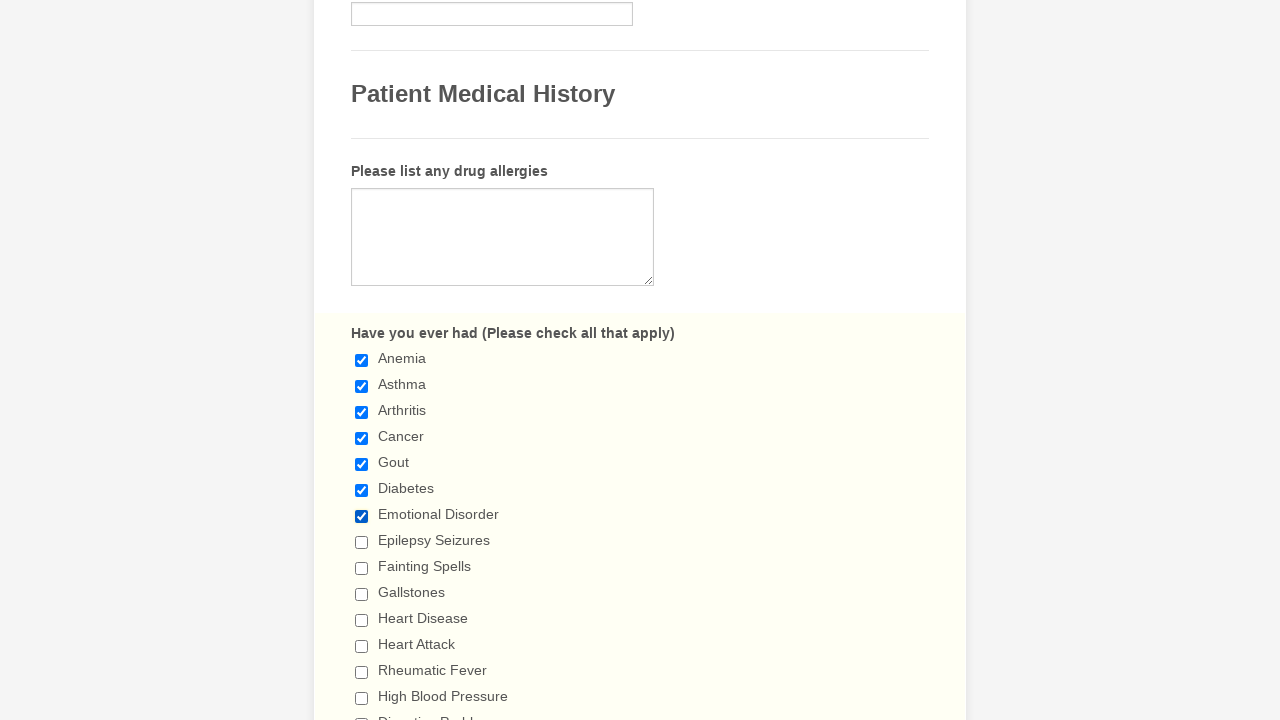

Clicked checkbox to select it at (362, 542) on div.form-input-wide input.form-checkbox >> nth=7
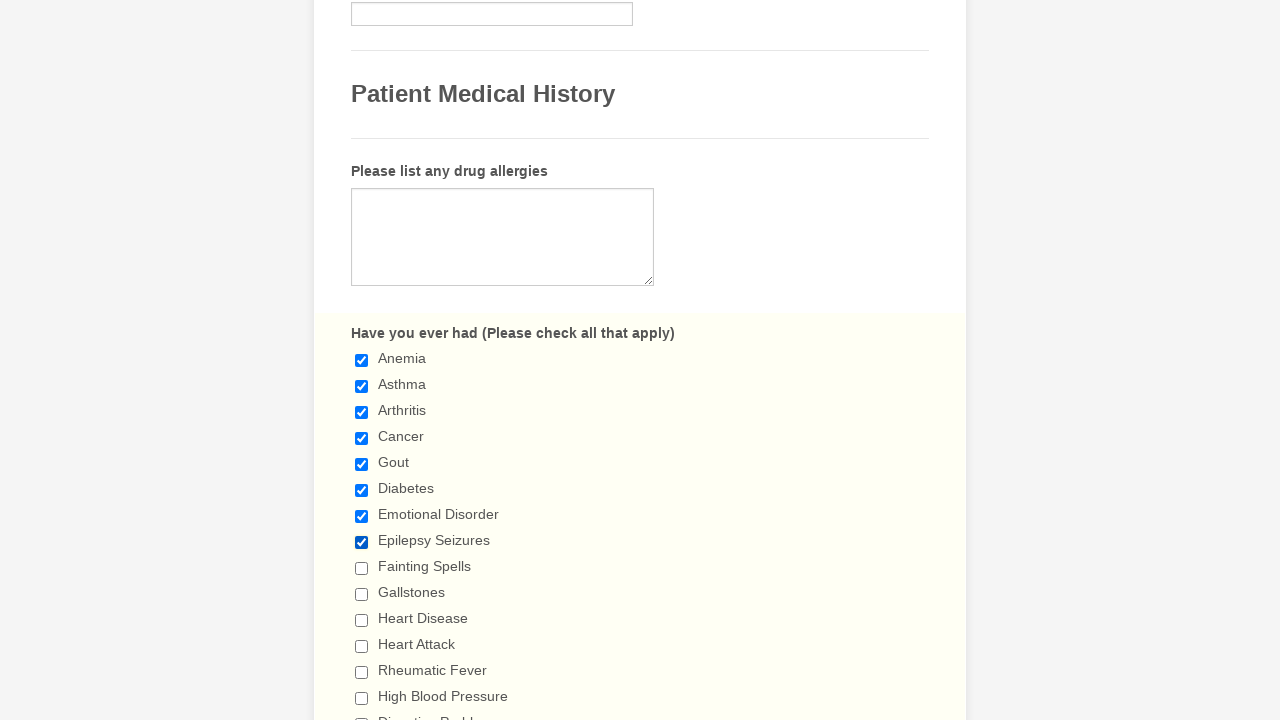

Clicked checkbox to select it at (362, 568) on div.form-input-wide input.form-checkbox >> nth=8
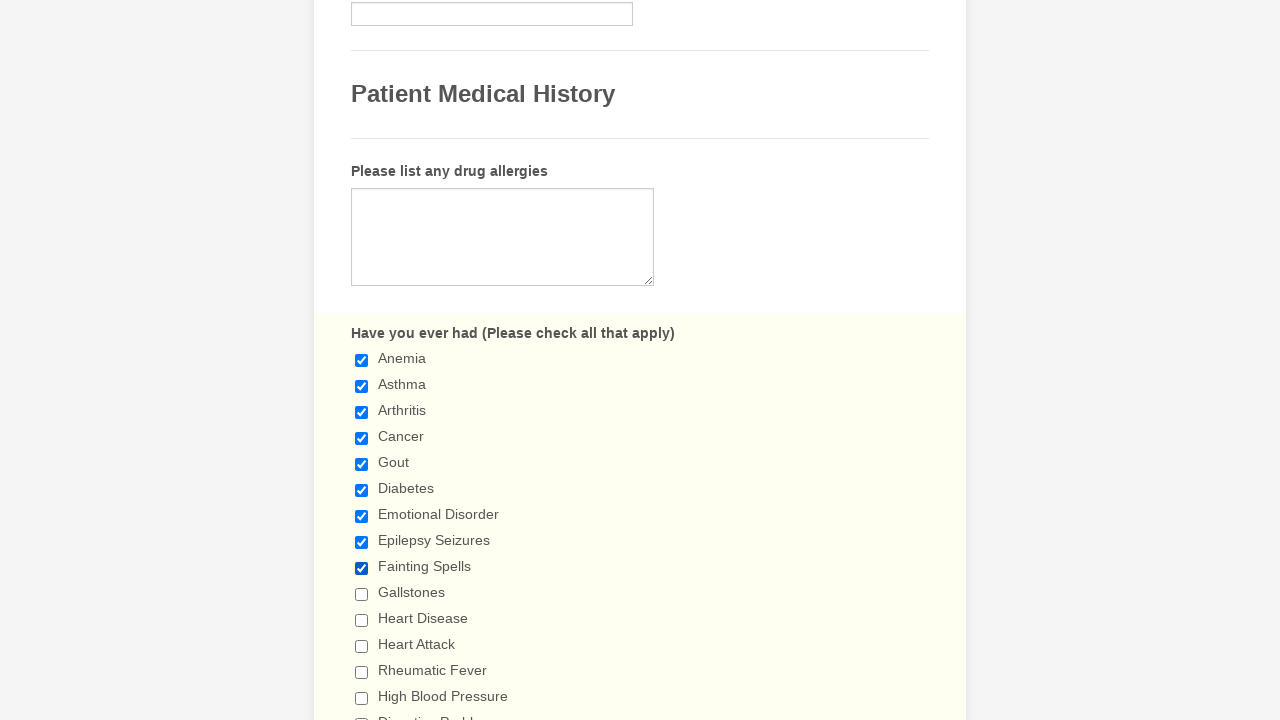

Clicked checkbox to select it at (362, 594) on div.form-input-wide input.form-checkbox >> nth=9
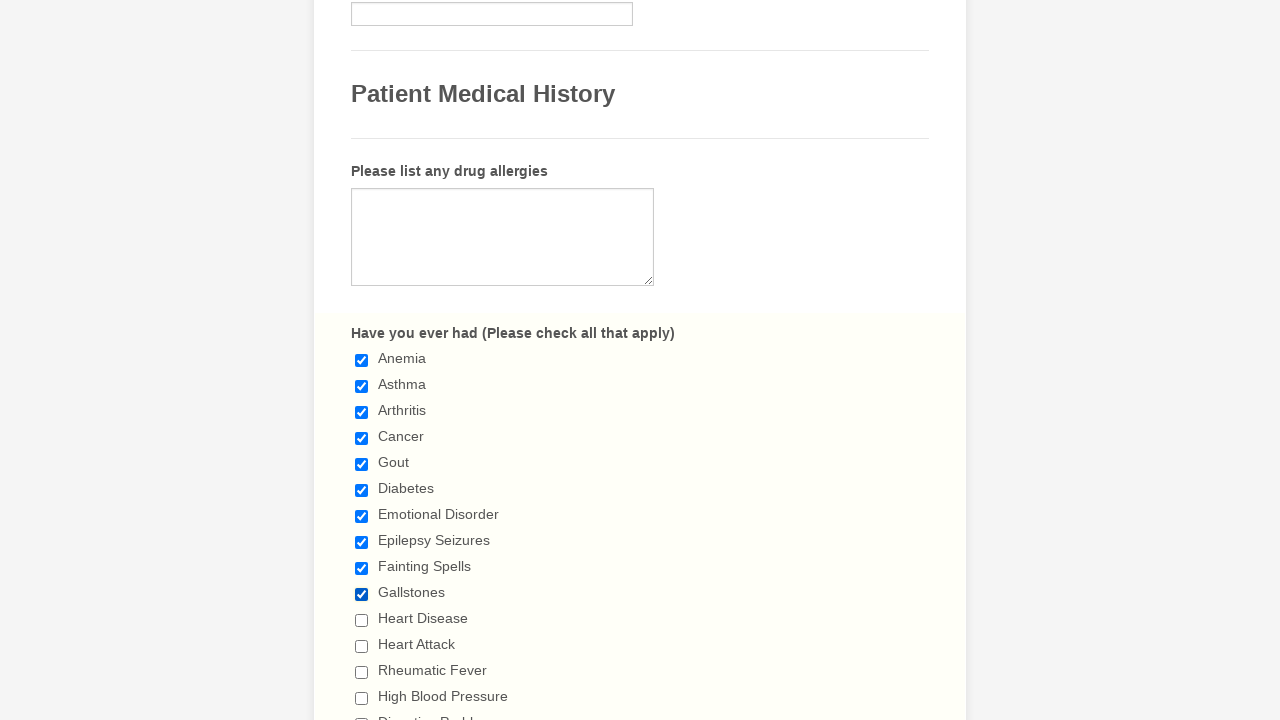

Clicked checkbox to select it at (362, 620) on div.form-input-wide input.form-checkbox >> nth=10
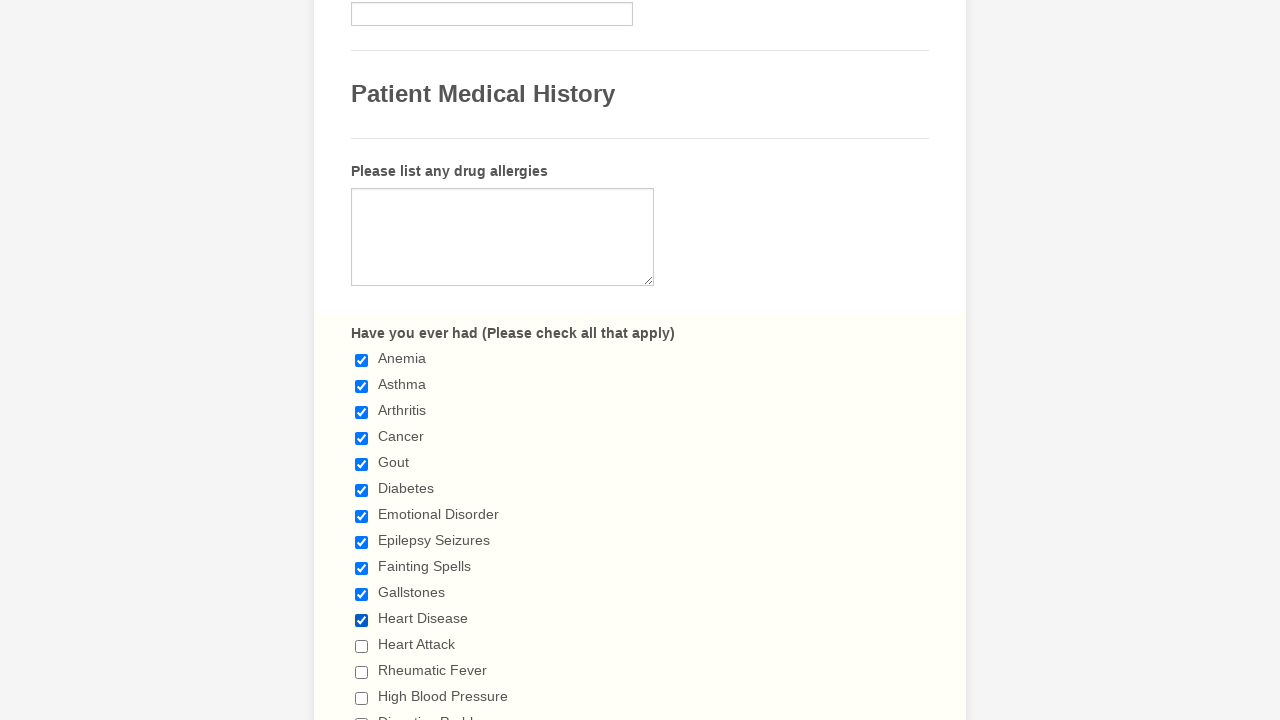

Clicked checkbox to select it at (362, 646) on div.form-input-wide input.form-checkbox >> nth=11
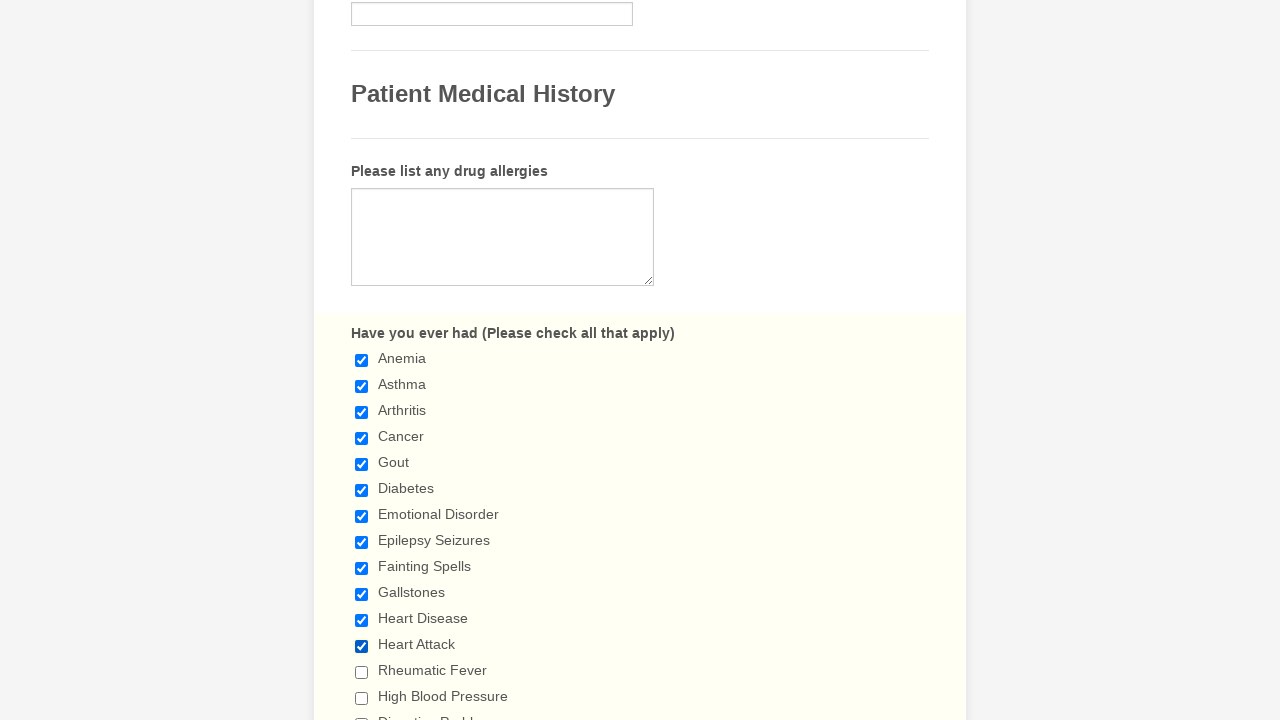

Clicked checkbox to select it at (362, 672) on div.form-input-wide input.form-checkbox >> nth=12
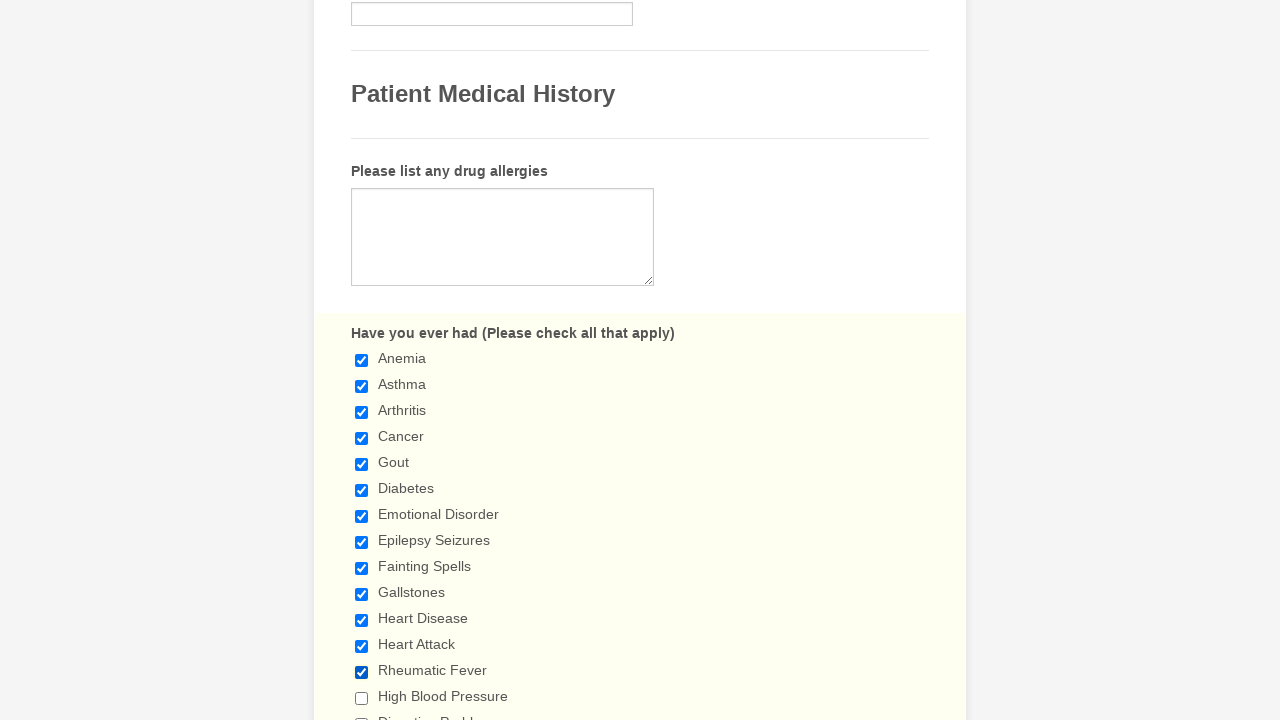

Clicked checkbox to select it at (362, 698) on div.form-input-wide input.form-checkbox >> nth=13
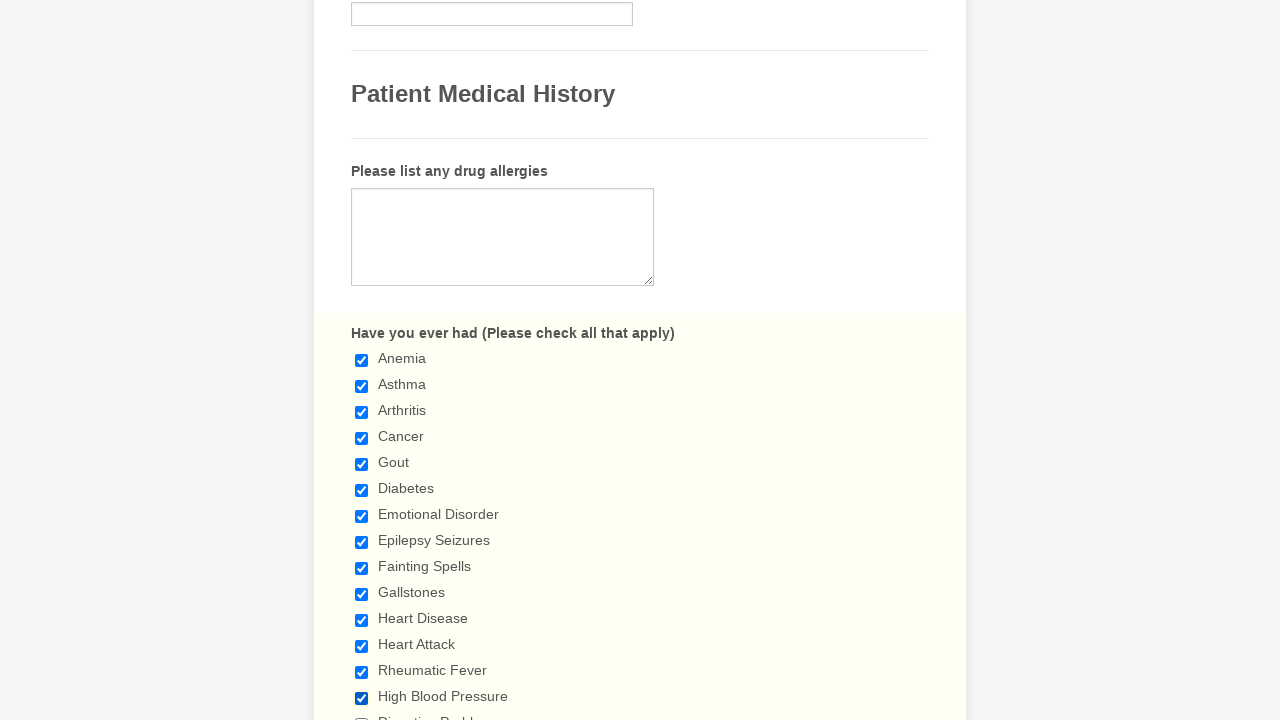

Clicked checkbox to select it at (362, 714) on div.form-input-wide input.form-checkbox >> nth=14
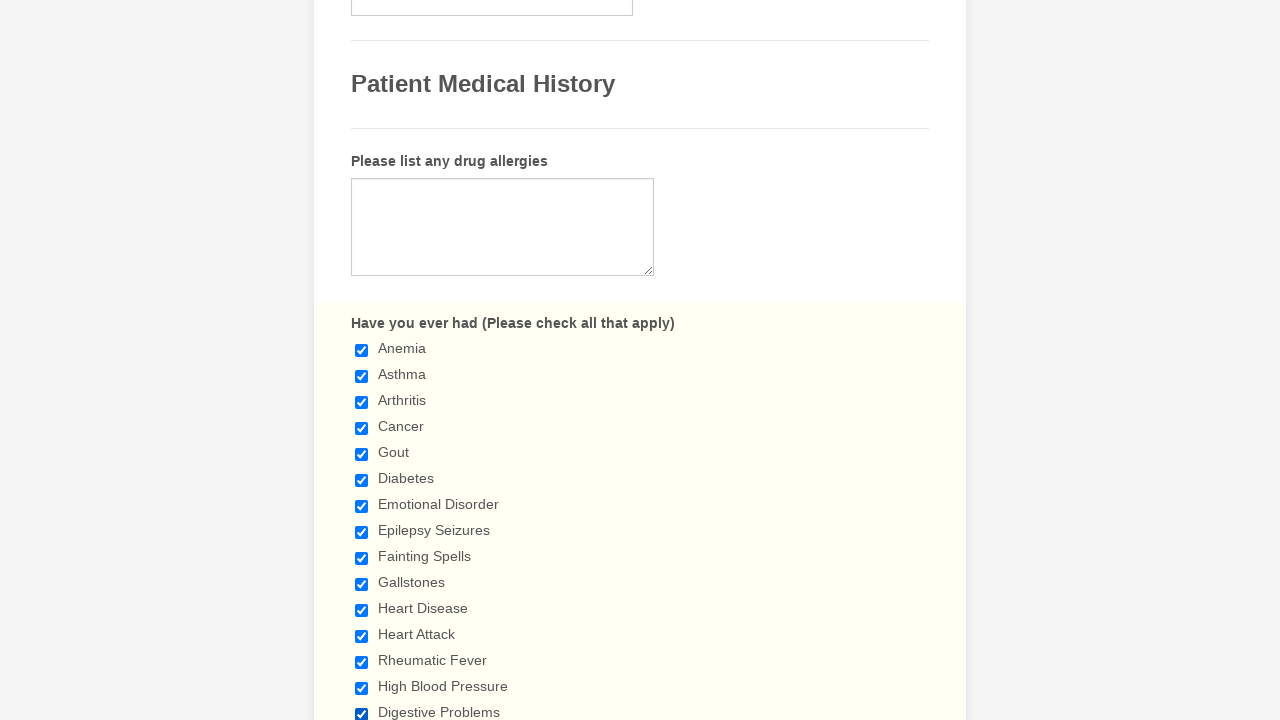

Clicked checkbox to select it at (362, 360) on div.form-input-wide input.form-checkbox >> nth=15
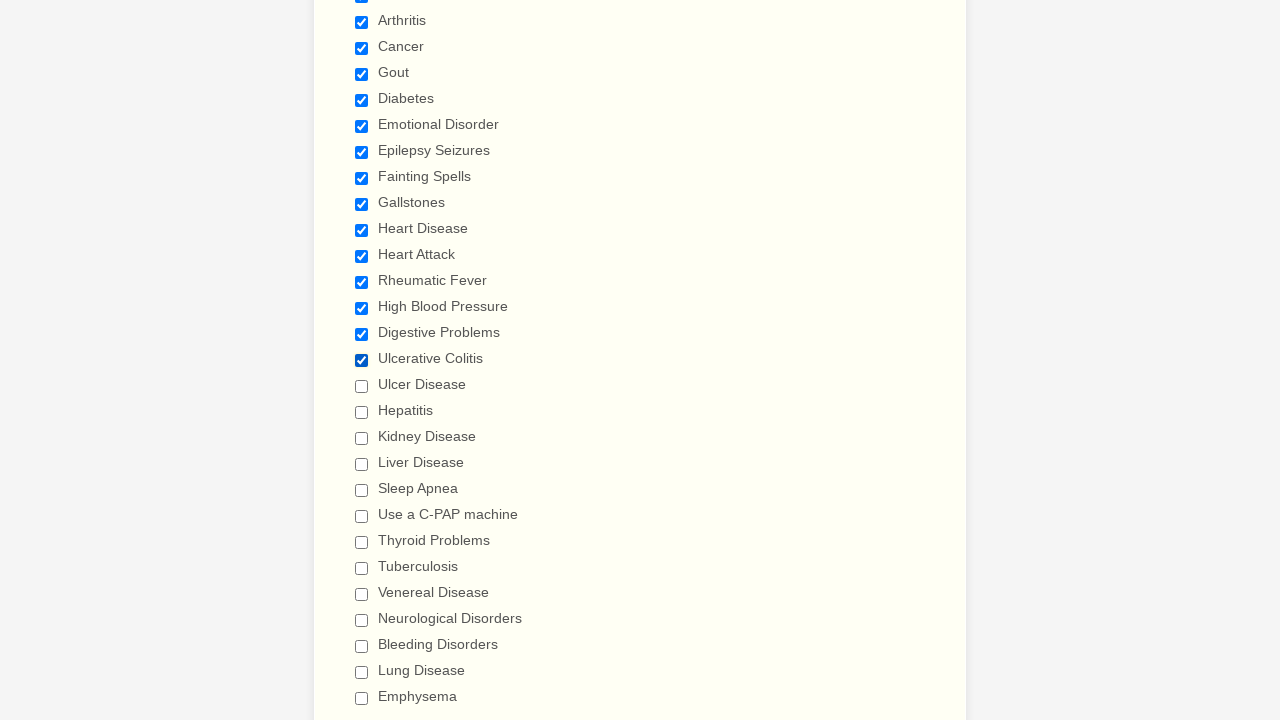

Clicked checkbox to select it at (362, 386) on div.form-input-wide input.form-checkbox >> nth=16
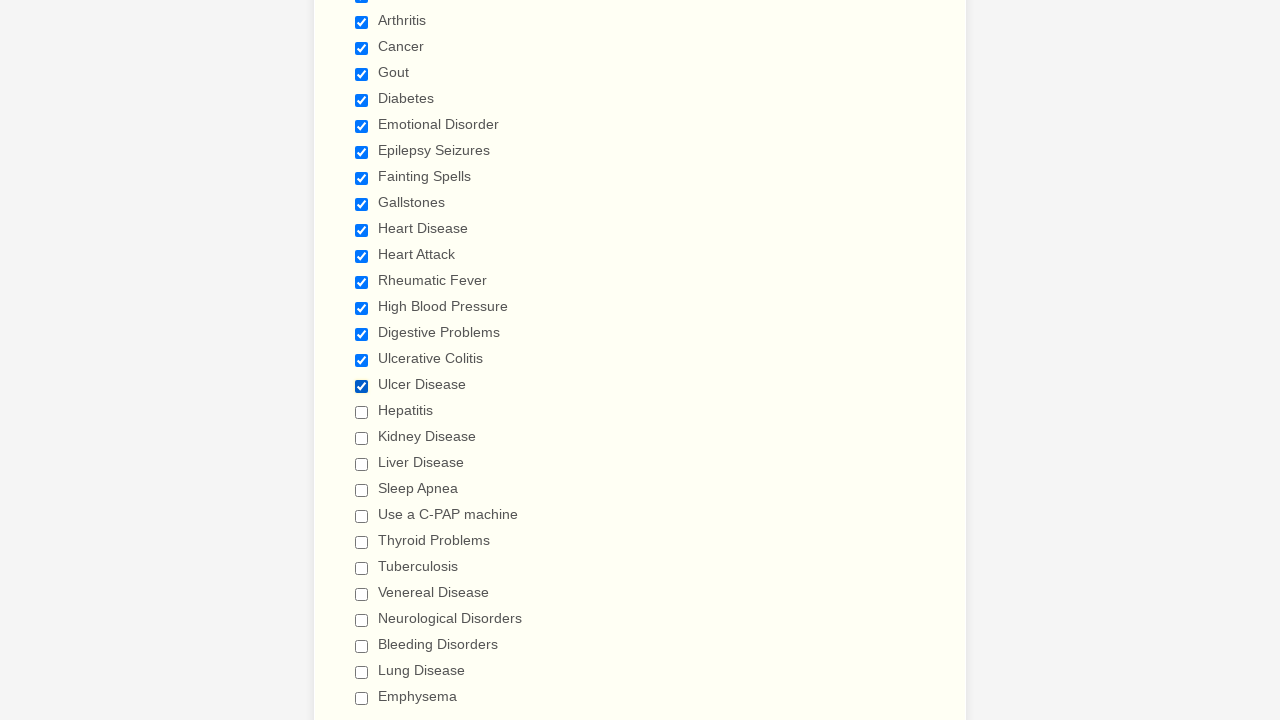

Clicked checkbox to select it at (362, 412) on div.form-input-wide input.form-checkbox >> nth=17
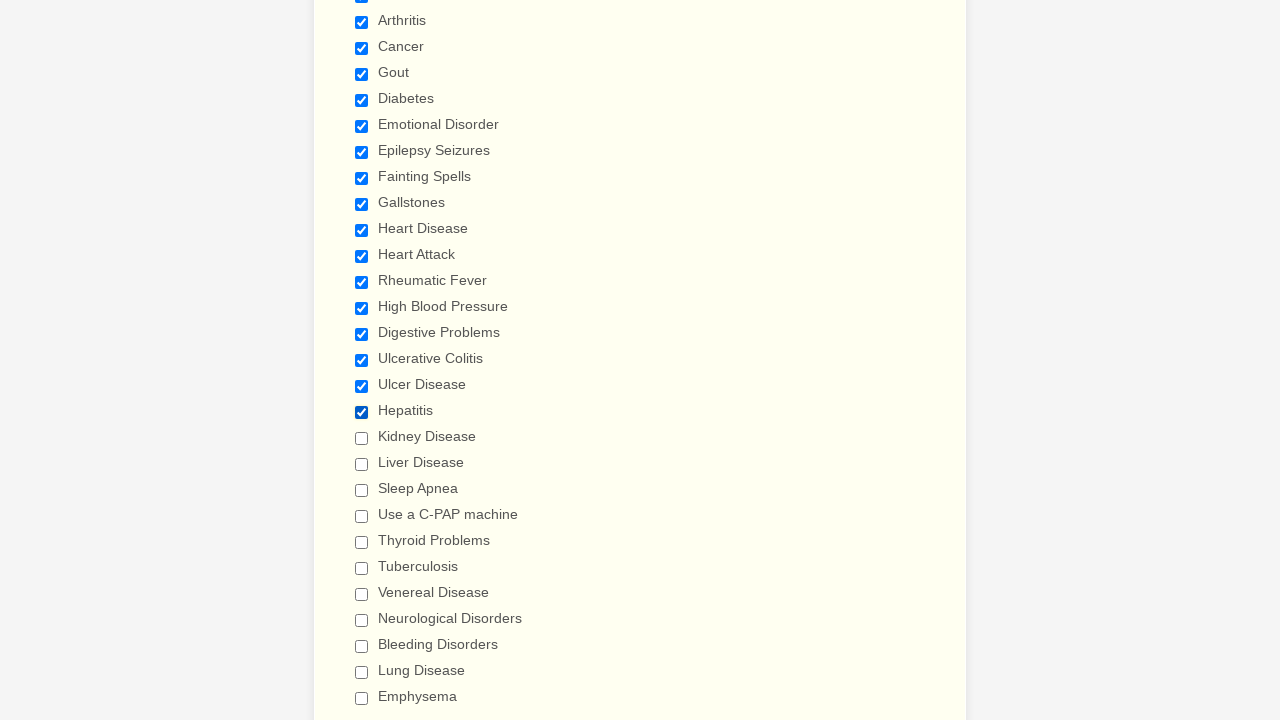

Clicked checkbox to select it at (362, 438) on div.form-input-wide input.form-checkbox >> nth=18
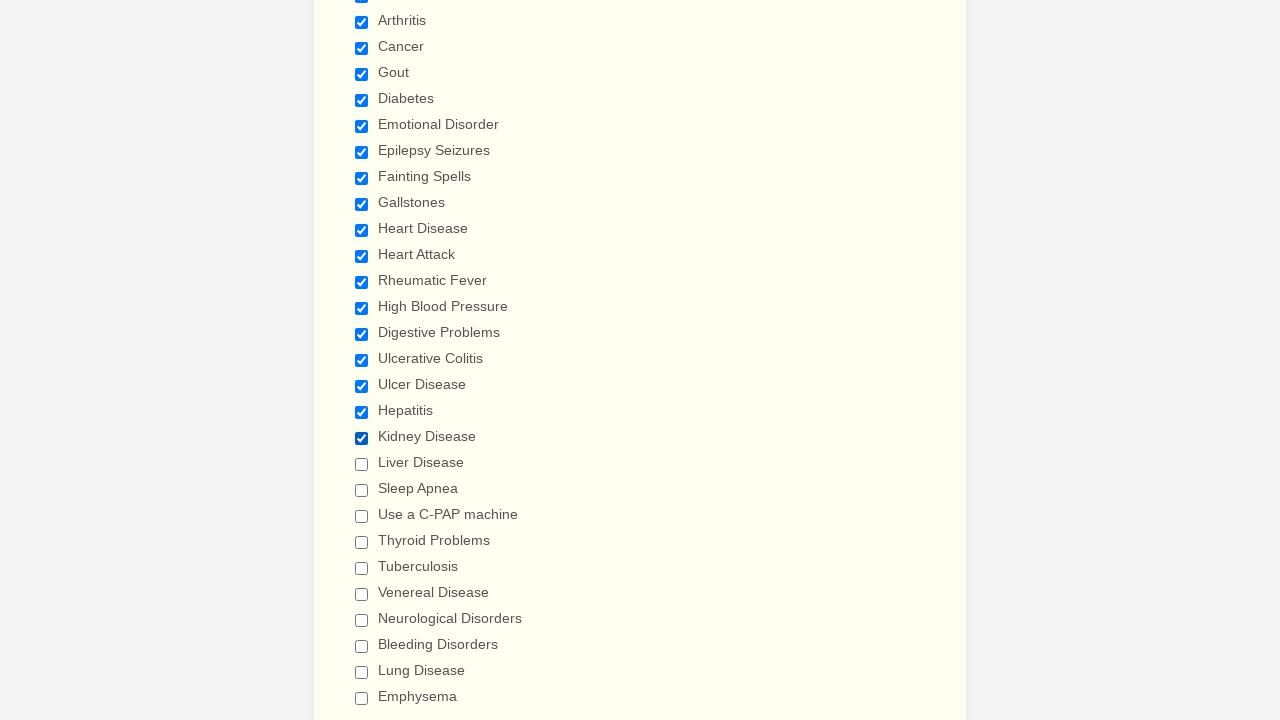

Clicked checkbox to select it at (362, 464) on div.form-input-wide input.form-checkbox >> nth=19
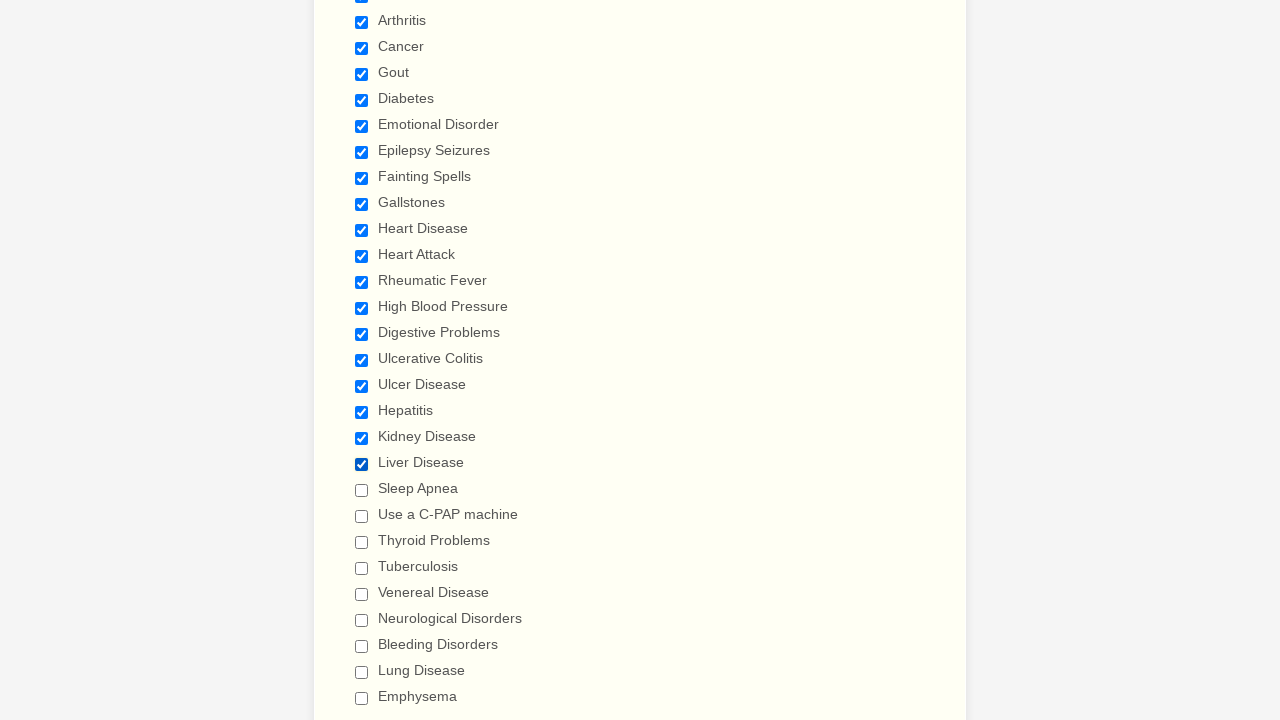

Clicked checkbox to select it at (362, 490) on div.form-input-wide input.form-checkbox >> nth=20
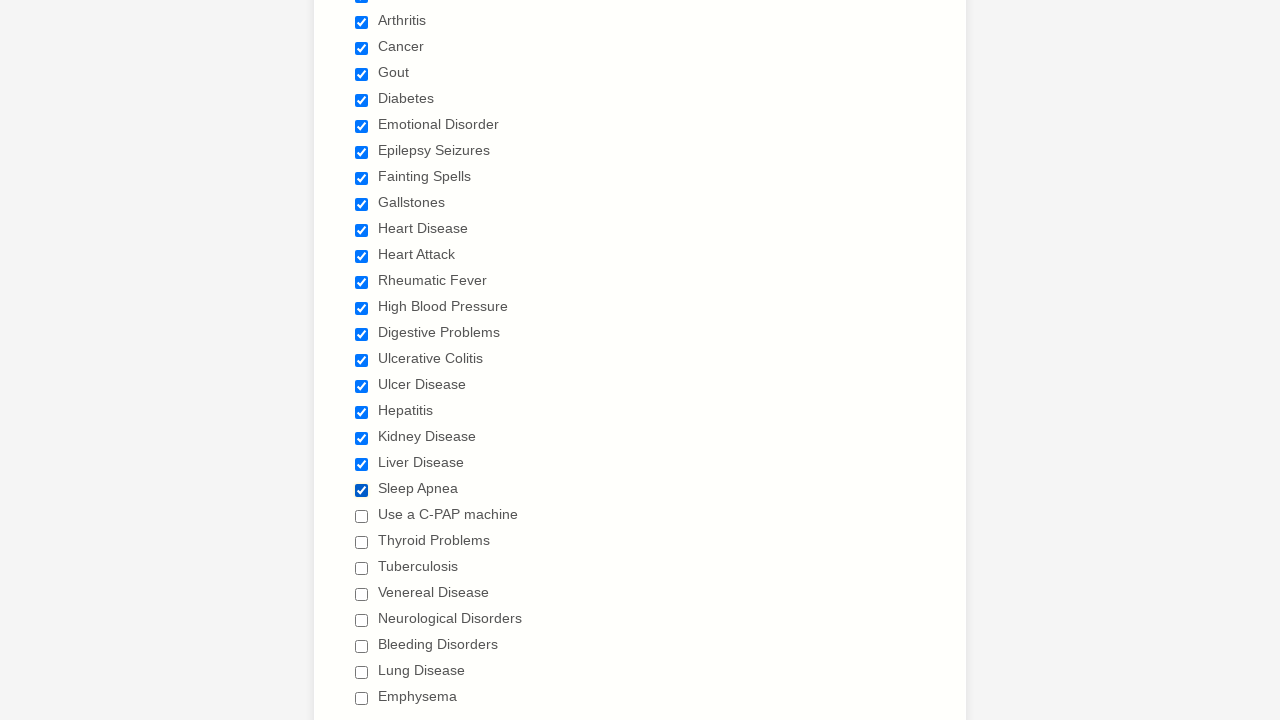

Clicked checkbox to select it at (362, 516) on div.form-input-wide input.form-checkbox >> nth=21
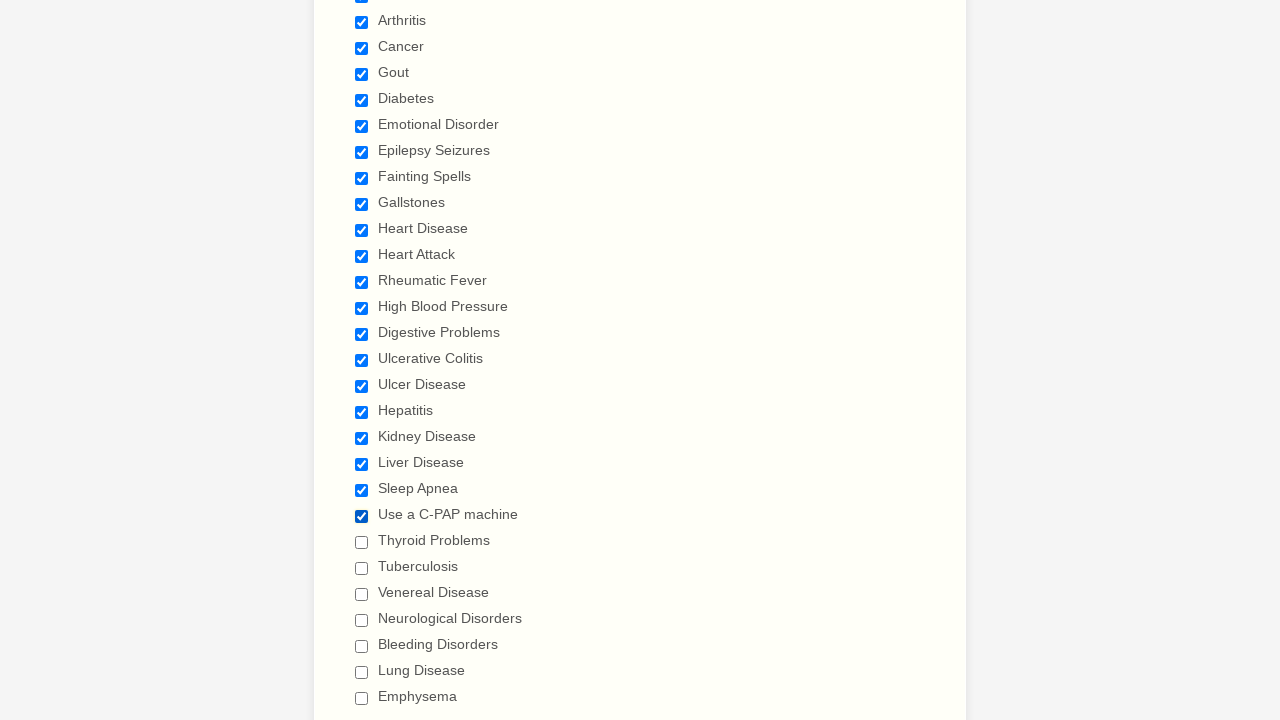

Clicked checkbox to select it at (362, 542) on div.form-input-wide input.form-checkbox >> nth=22
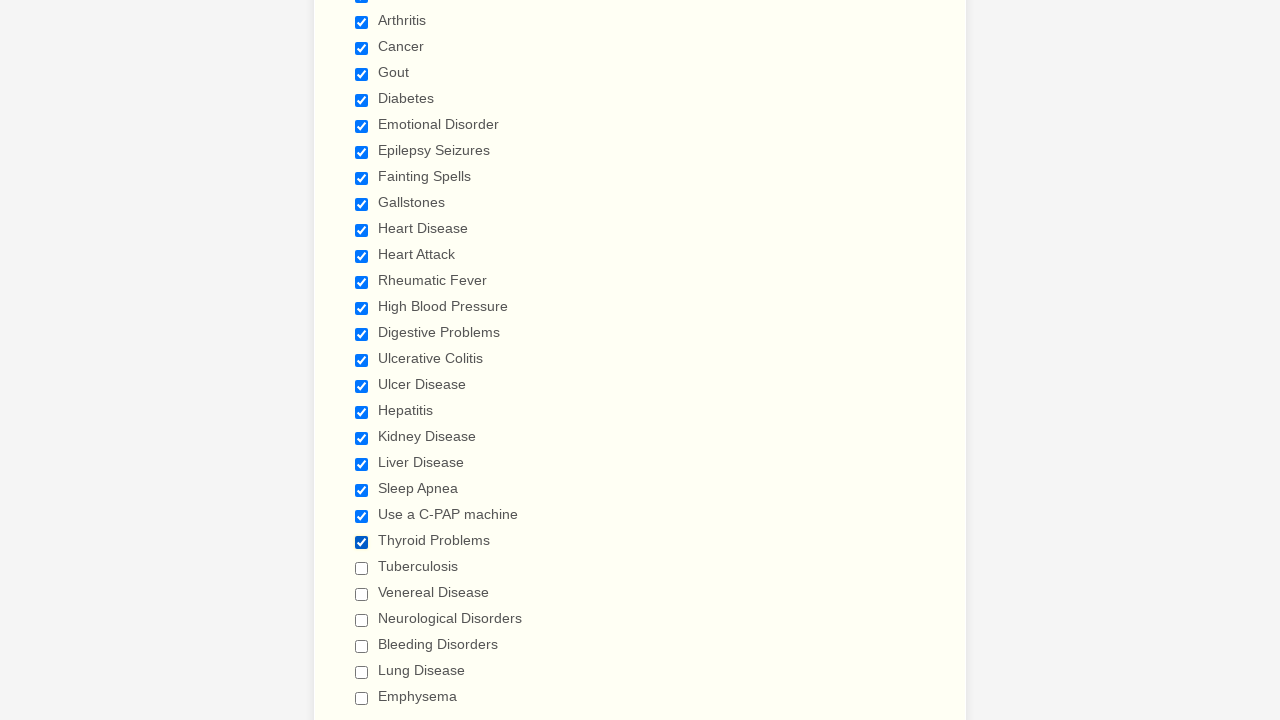

Clicked checkbox to select it at (362, 568) on div.form-input-wide input.form-checkbox >> nth=23
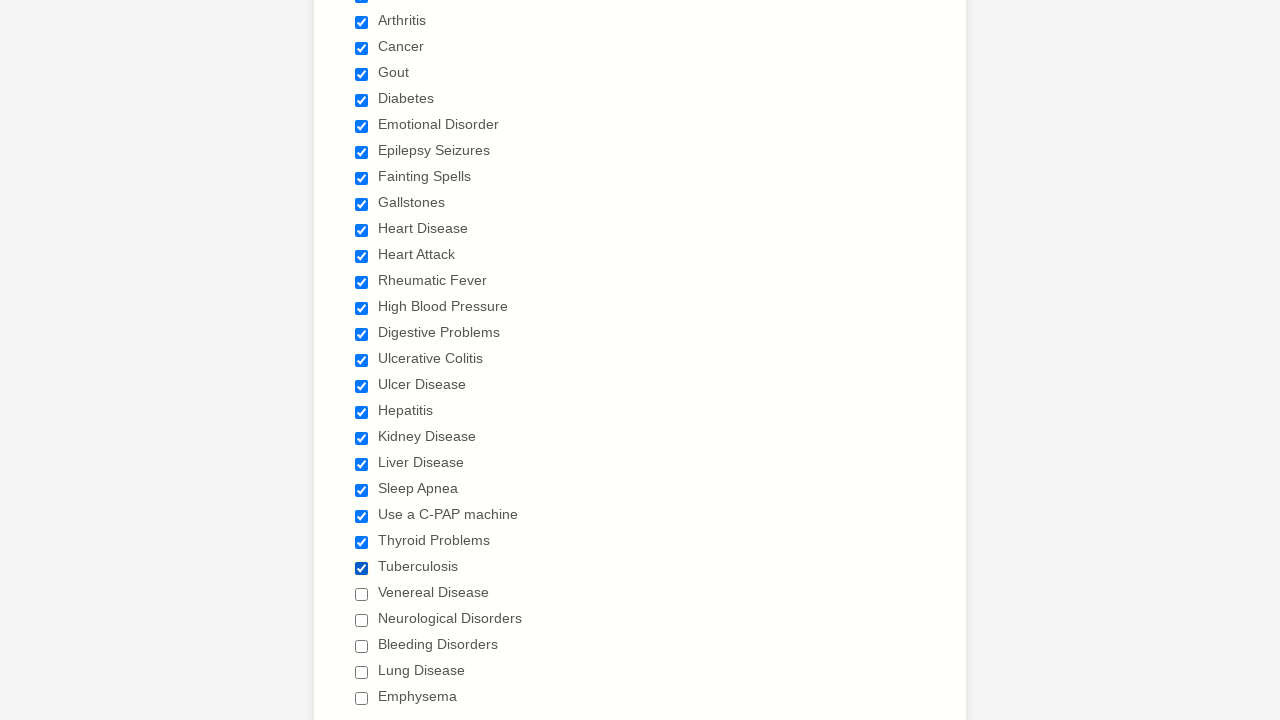

Clicked checkbox to select it at (362, 594) on div.form-input-wide input.form-checkbox >> nth=24
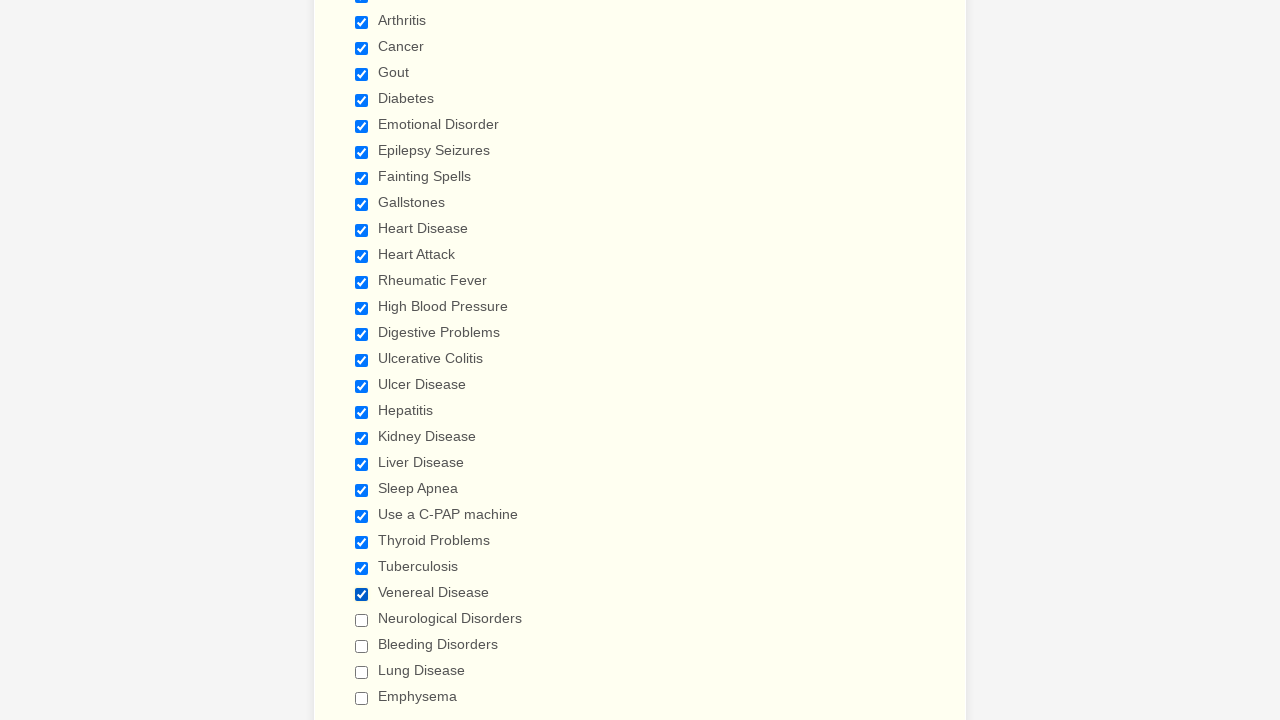

Clicked checkbox to select it at (362, 620) on div.form-input-wide input.form-checkbox >> nth=25
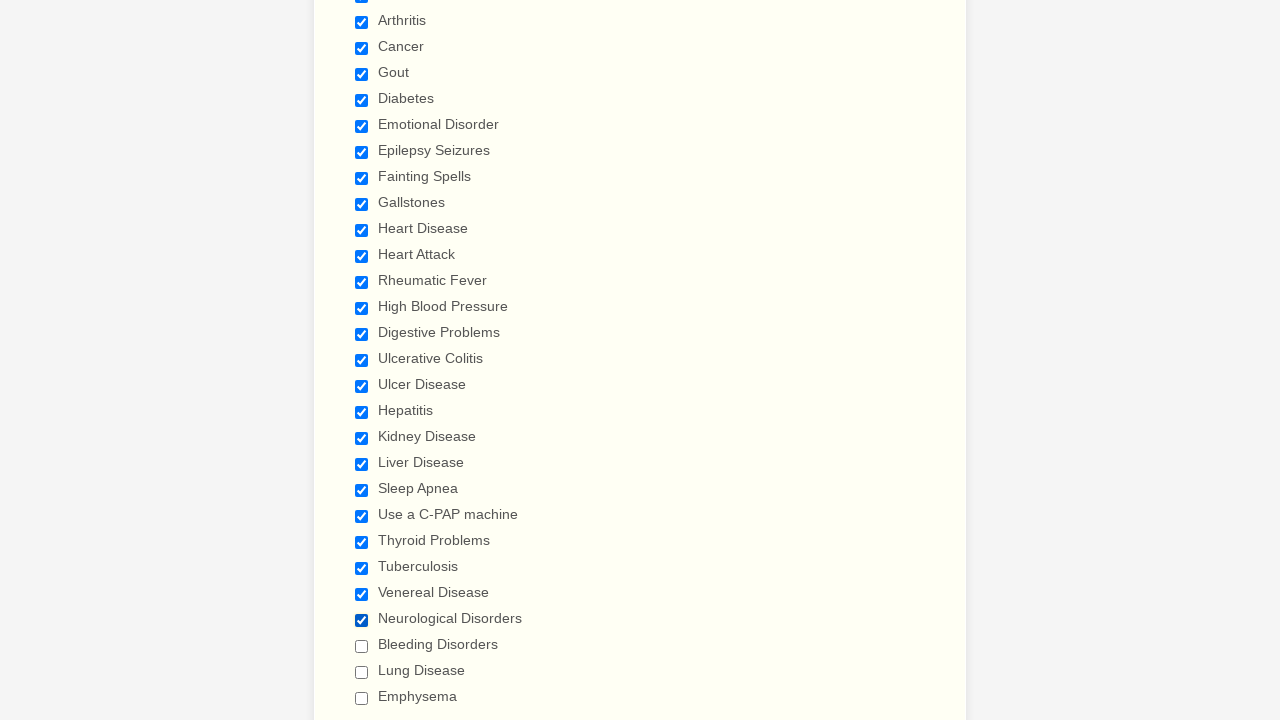

Clicked checkbox to select it at (362, 646) on div.form-input-wide input.form-checkbox >> nth=26
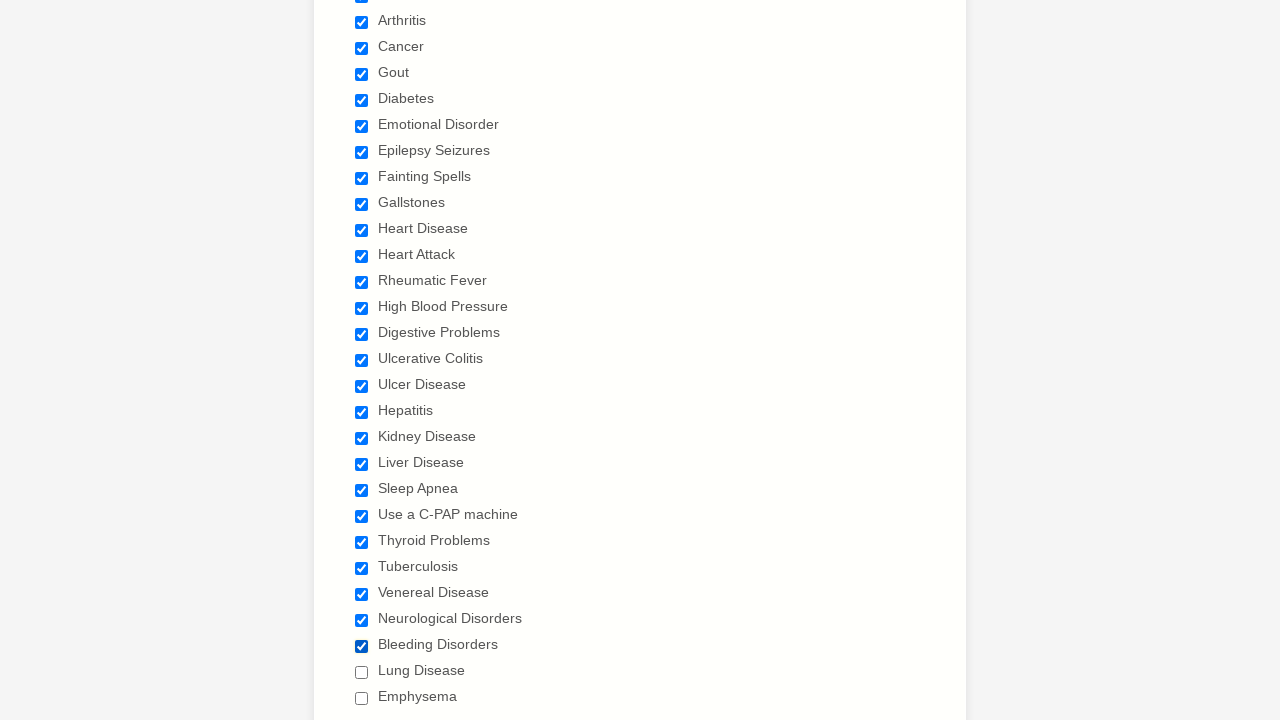

Clicked checkbox to select it at (362, 672) on div.form-input-wide input.form-checkbox >> nth=27
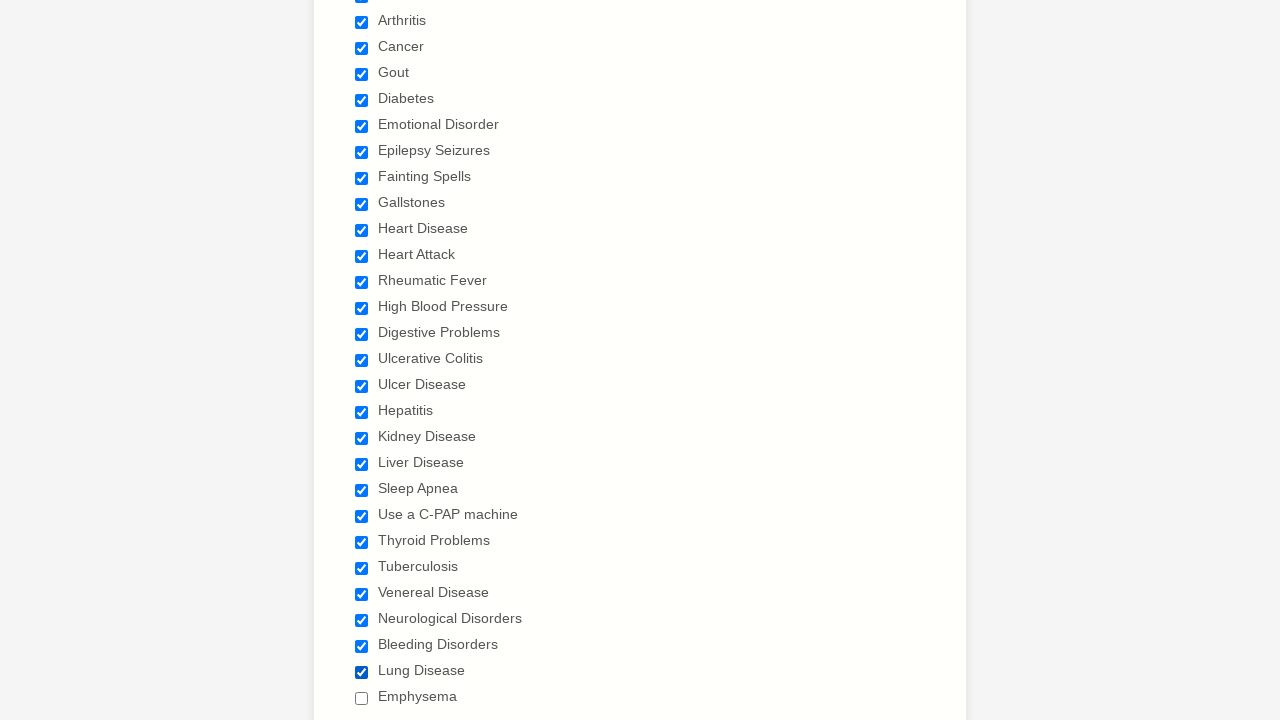

Clicked checkbox to select it at (362, 698) on div.form-input-wide input.form-checkbox >> nth=28
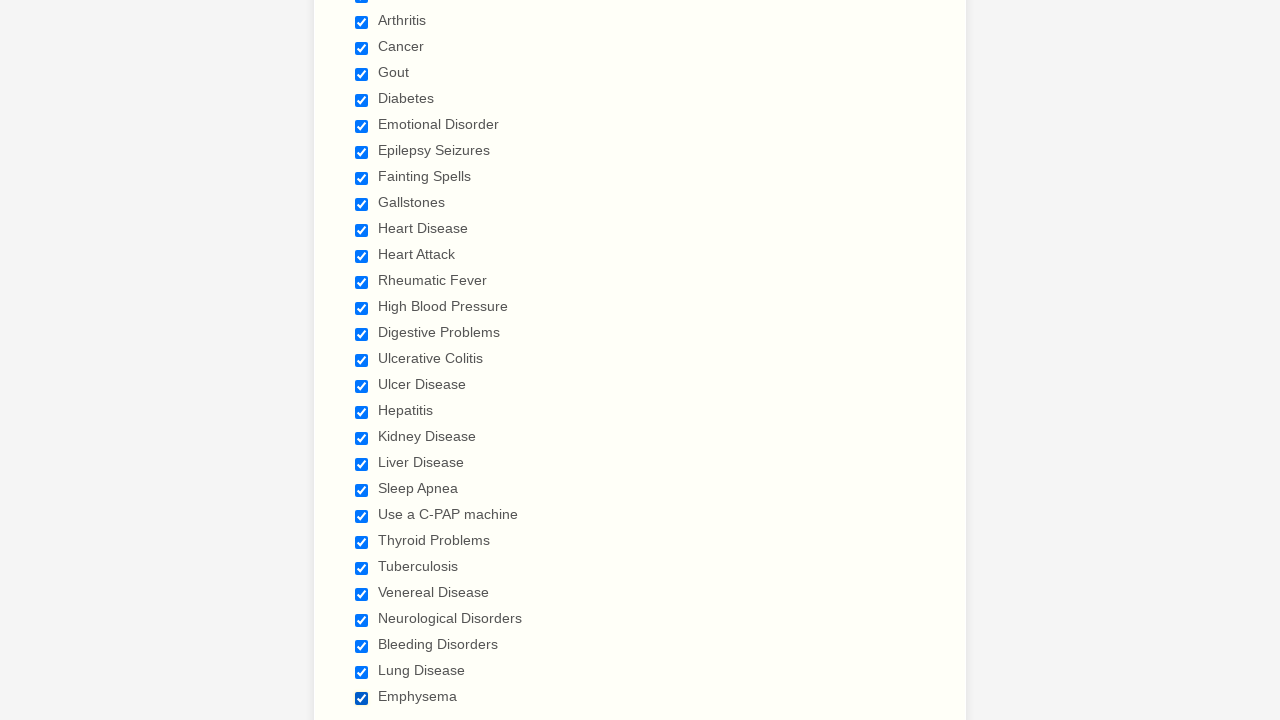

Clicked checkbox to deselect it at (362, 360) on div.form-input-wide input.form-checkbox >> nth=0
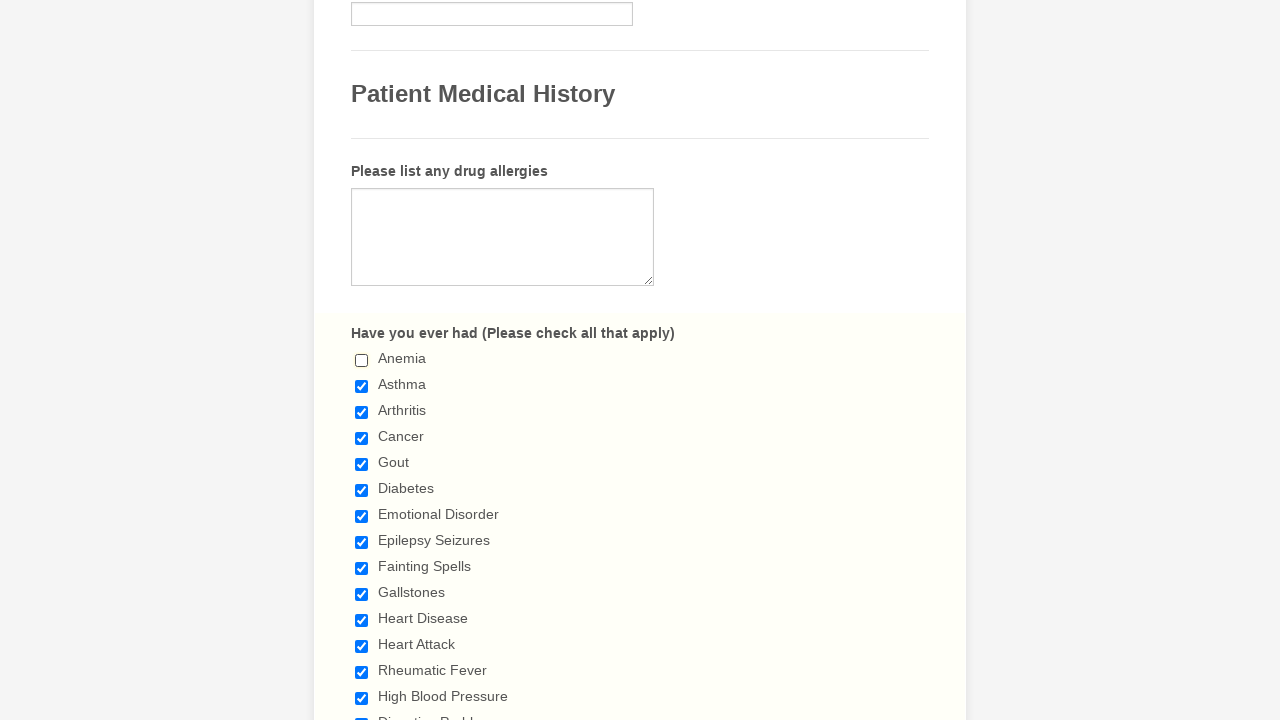

Clicked checkbox to deselect it at (362, 386) on div.form-input-wide input.form-checkbox >> nth=1
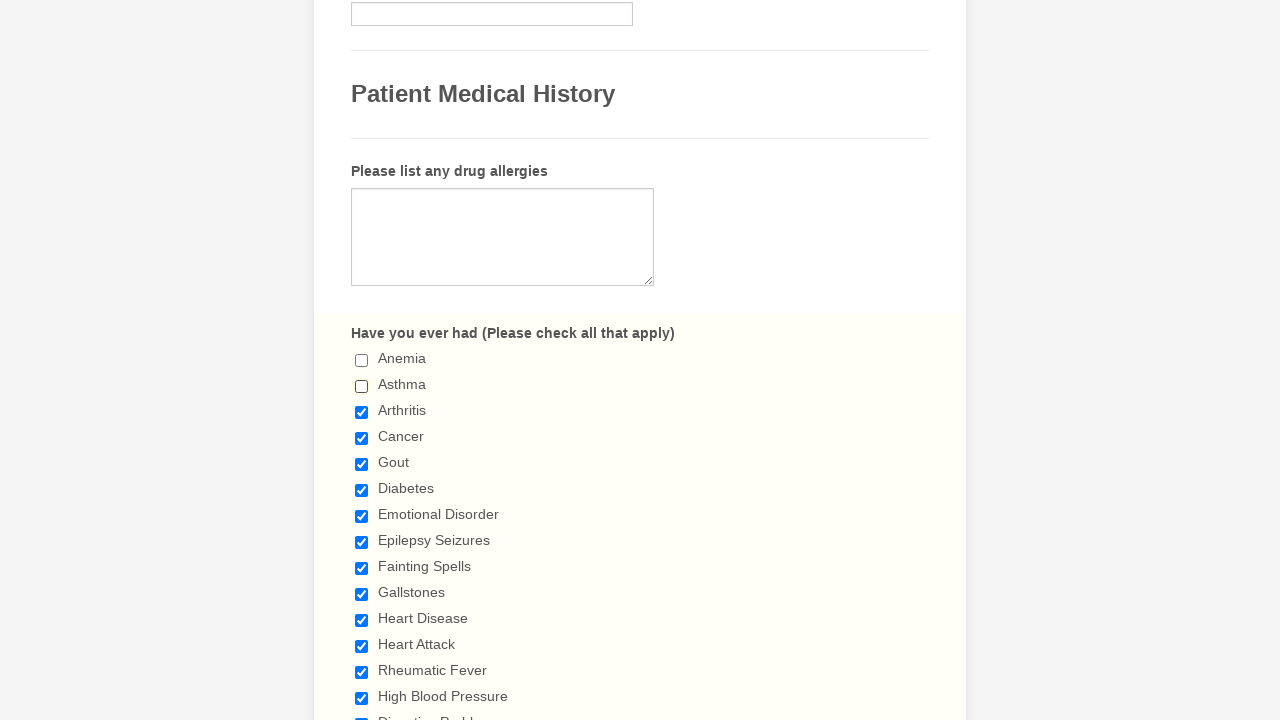

Clicked checkbox to deselect it at (362, 412) on div.form-input-wide input.form-checkbox >> nth=2
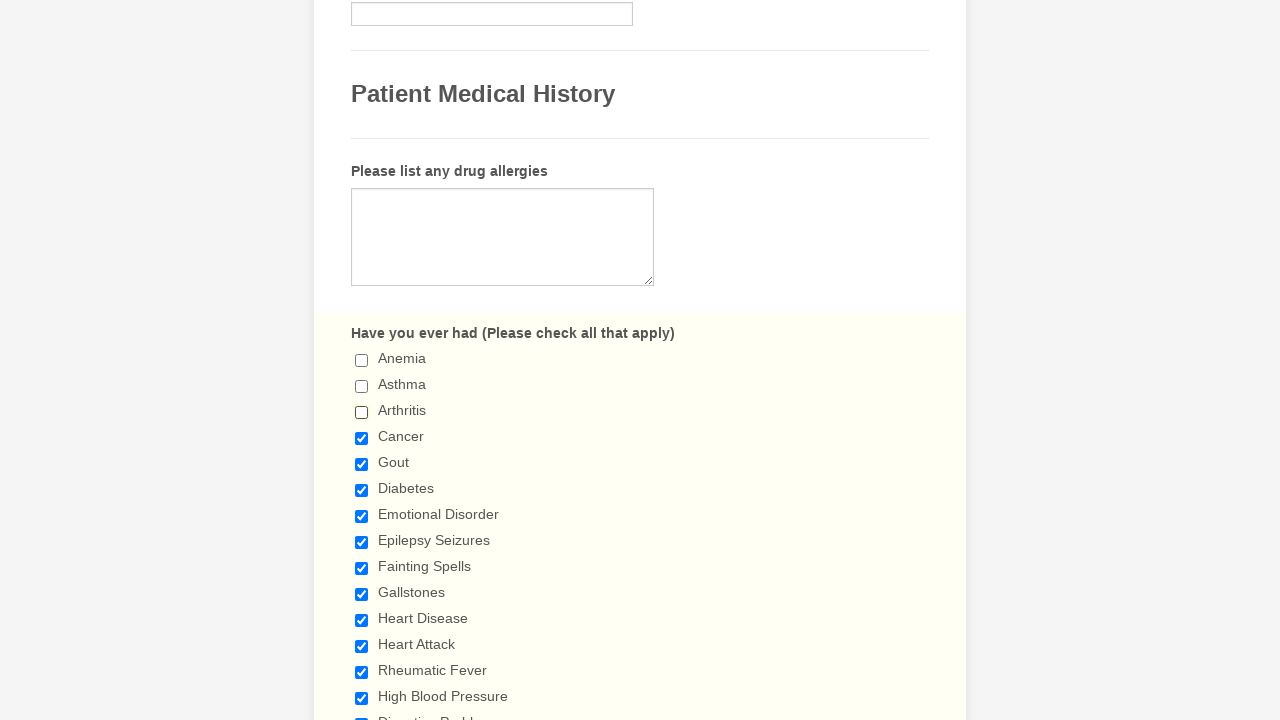

Clicked checkbox to deselect it at (362, 438) on div.form-input-wide input.form-checkbox >> nth=3
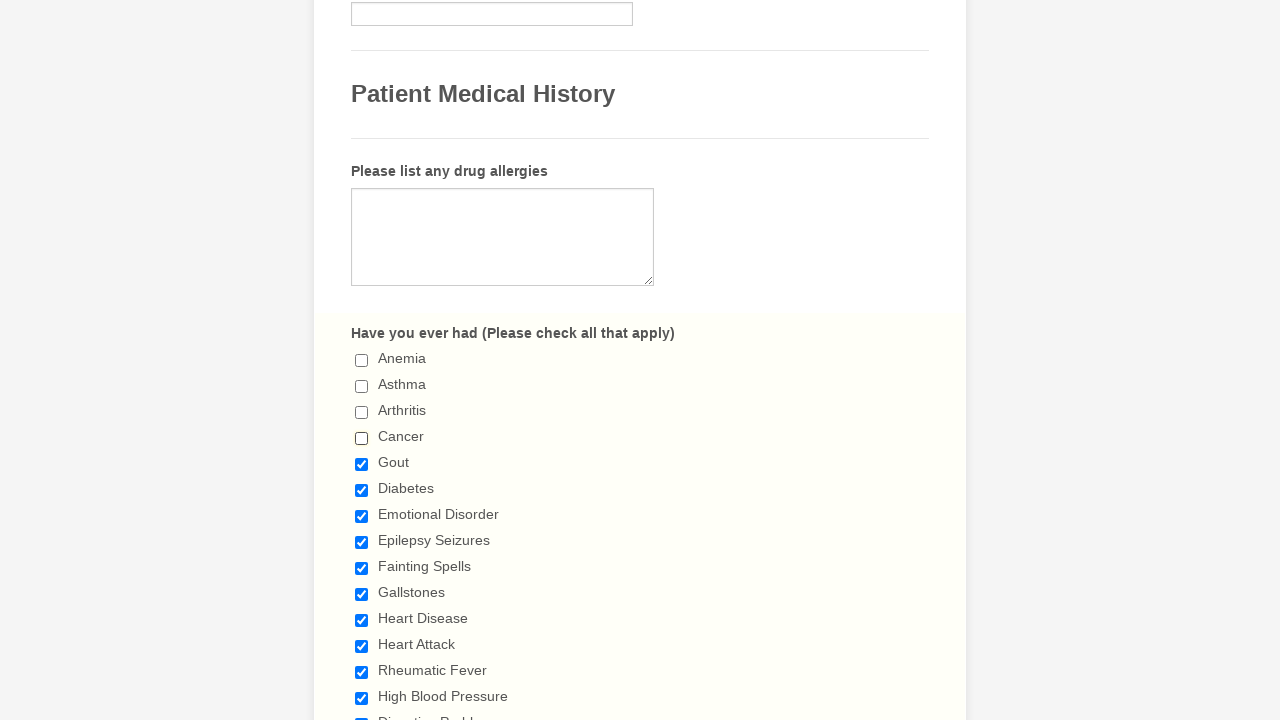

Clicked checkbox to deselect it at (362, 464) on div.form-input-wide input.form-checkbox >> nth=4
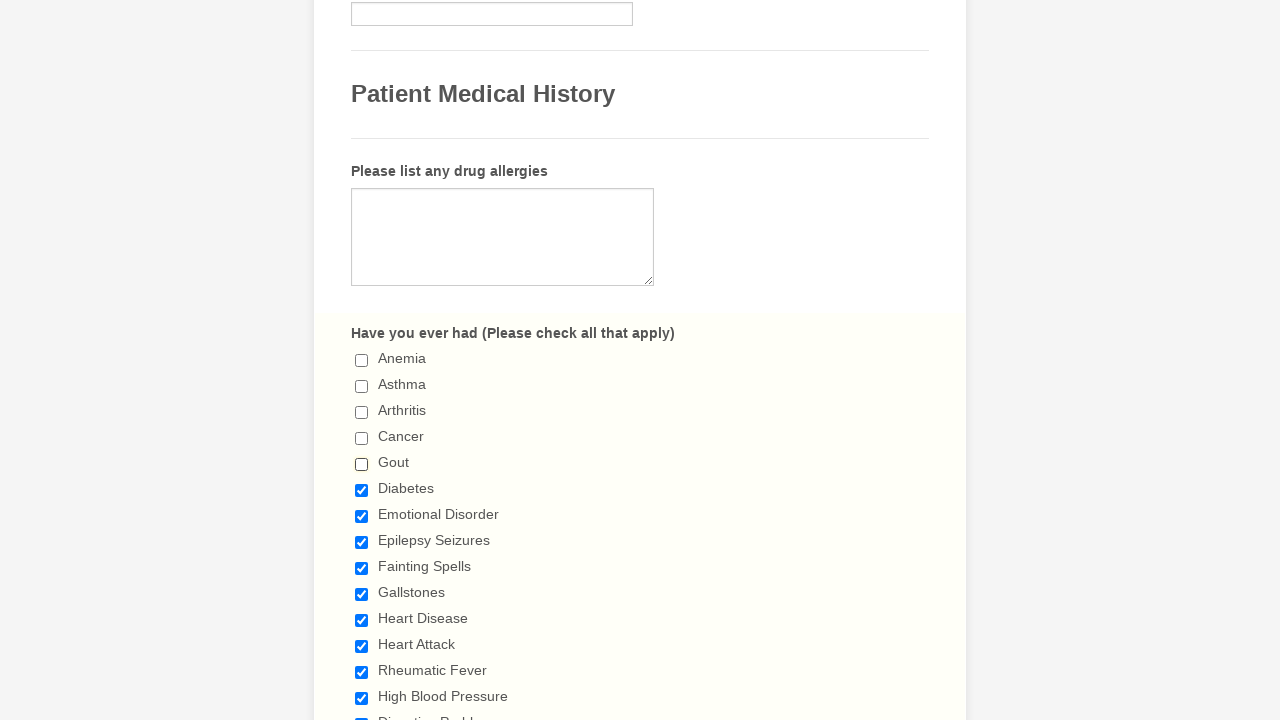

Clicked checkbox to deselect it at (362, 490) on div.form-input-wide input.form-checkbox >> nth=5
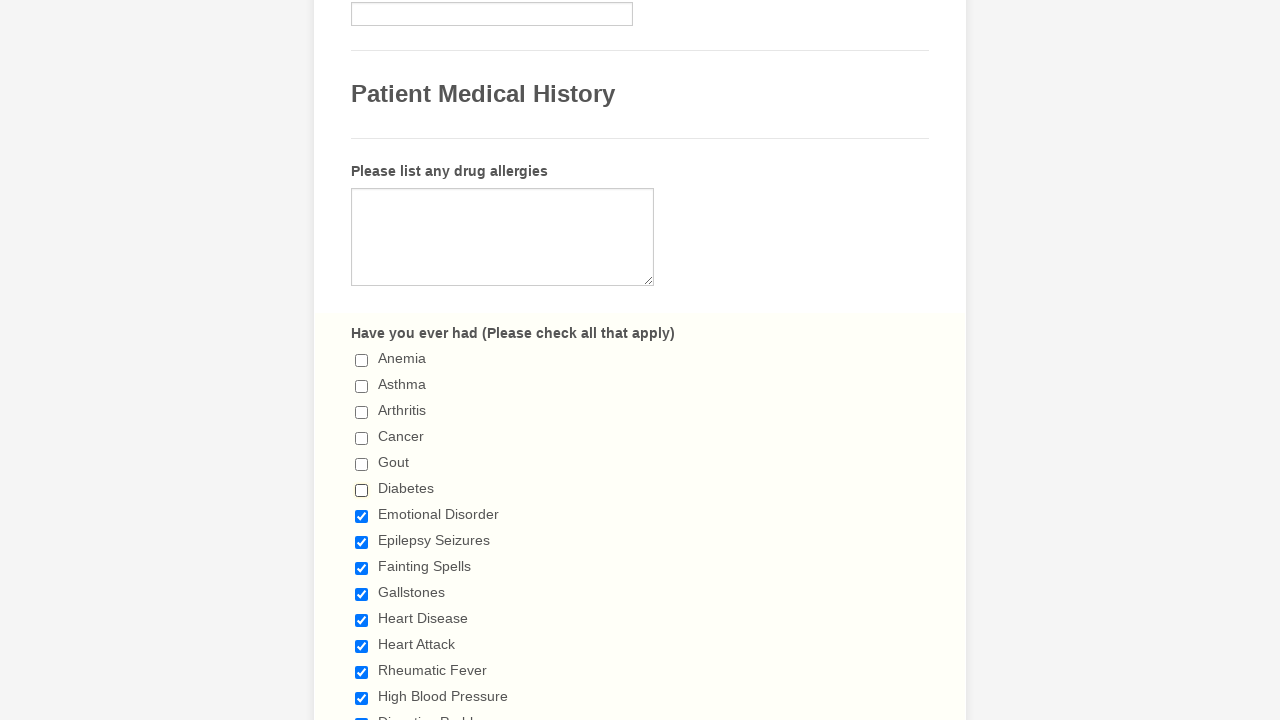

Clicked checkbox to deselect it at (362, 516) on div.form-input-wide input.form-checkbox >> nth=6
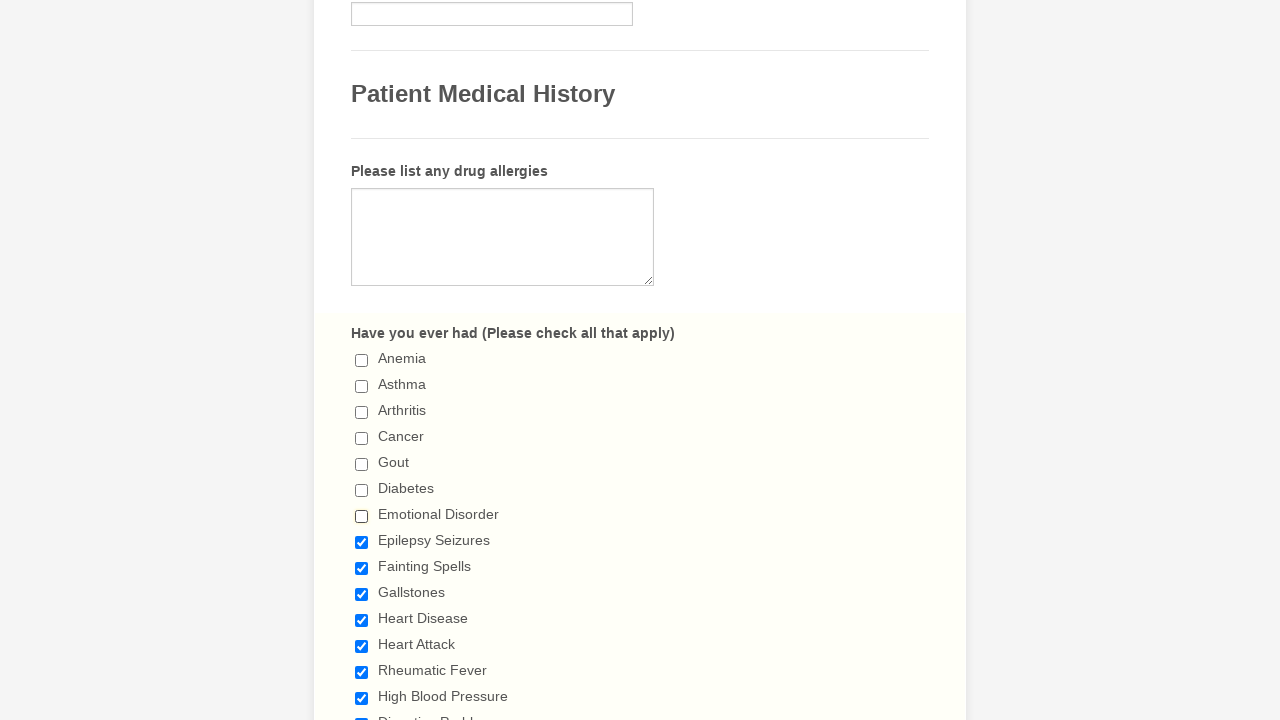

Clicked checkbox to deselect it at (362, 542) on div.form-input-wide input.form-checkbox >> nth=7
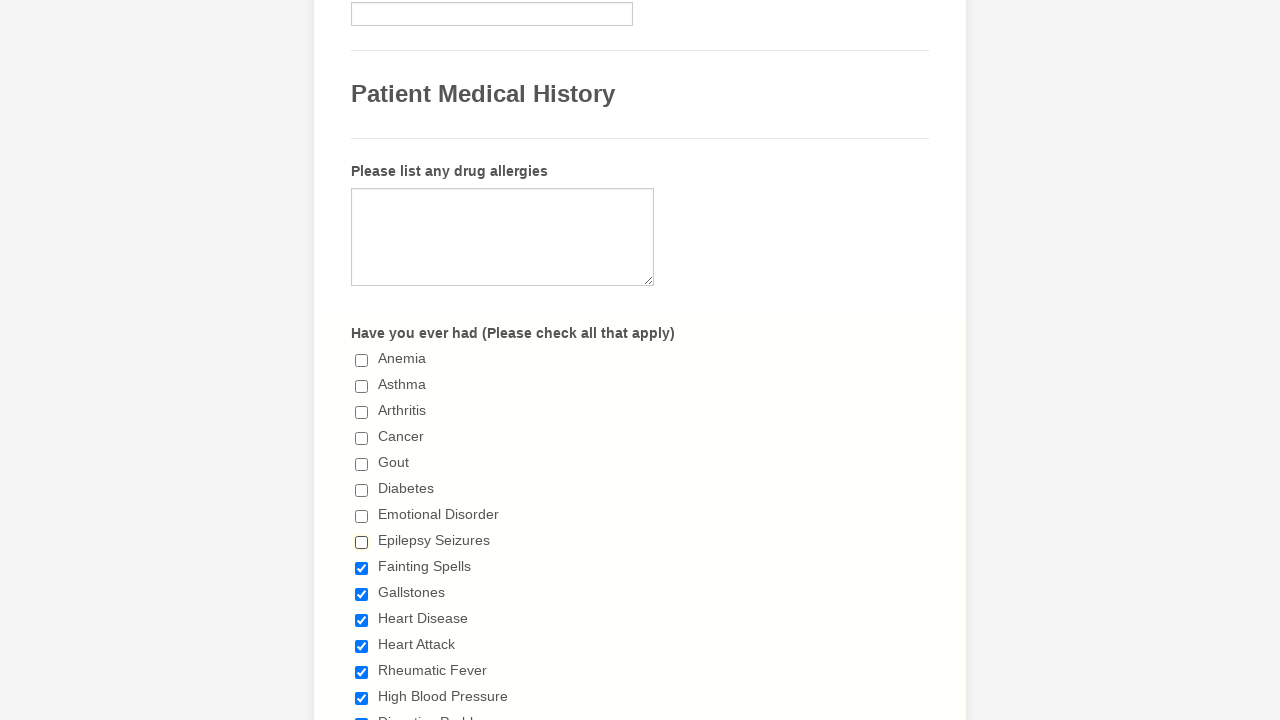

Clicked checkbox to deselect it at (362, 568) on div.form-input-wide input.form-checkbox >> nth=8
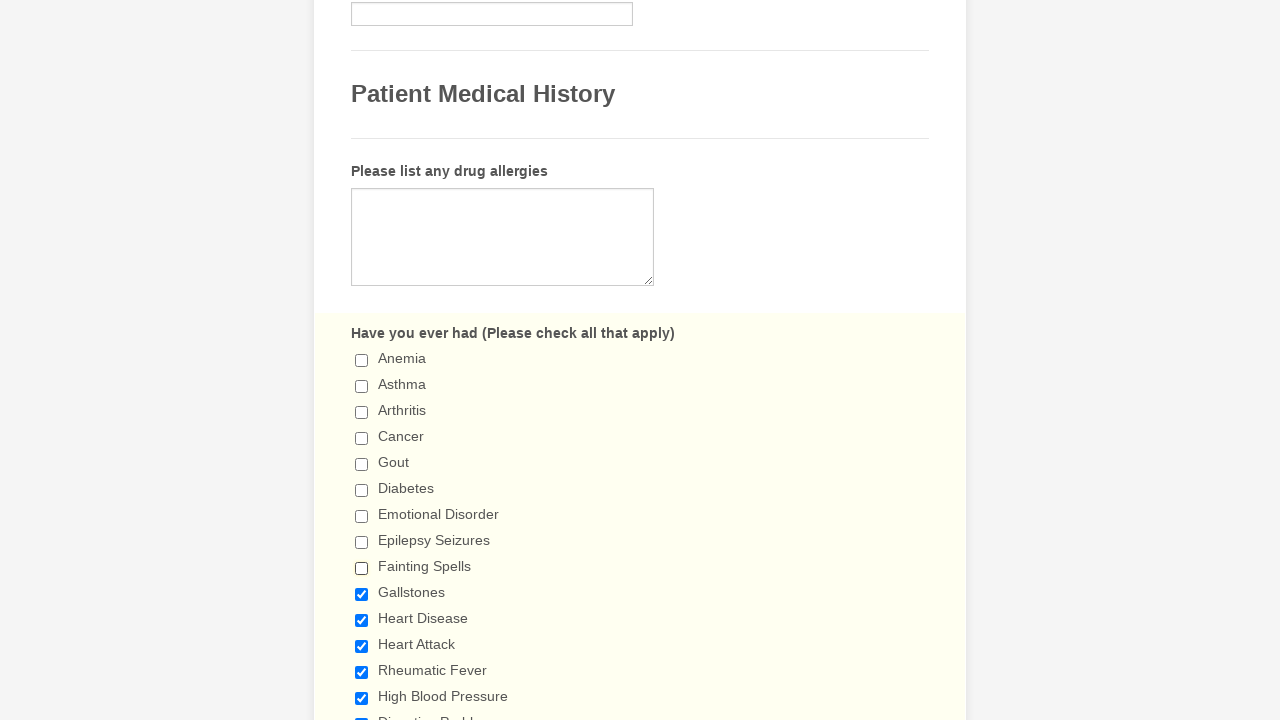

Clicked checkbox to deselect it at (362, 594) on div.form-input-wide input.form-checkbox >> nth=9
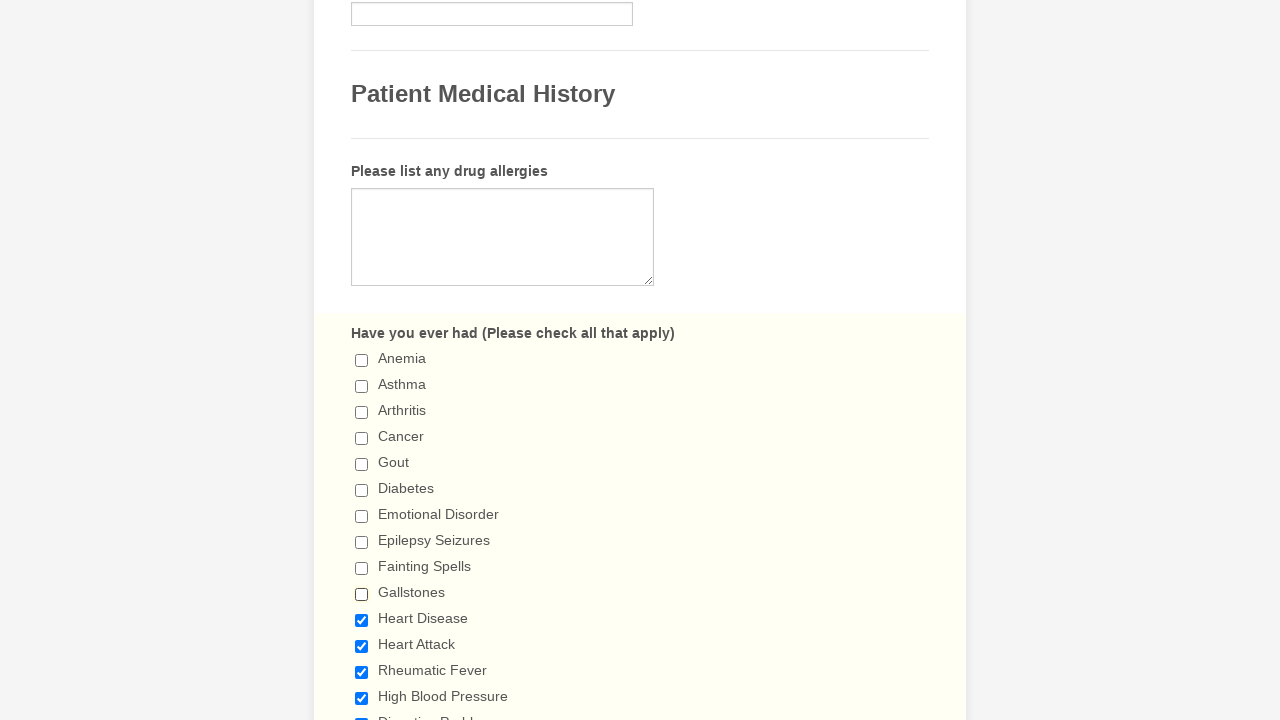

Clicked checkbox to deselect it at (362, 620) on div.form-input-wide input.form-checkbox >> nth=10
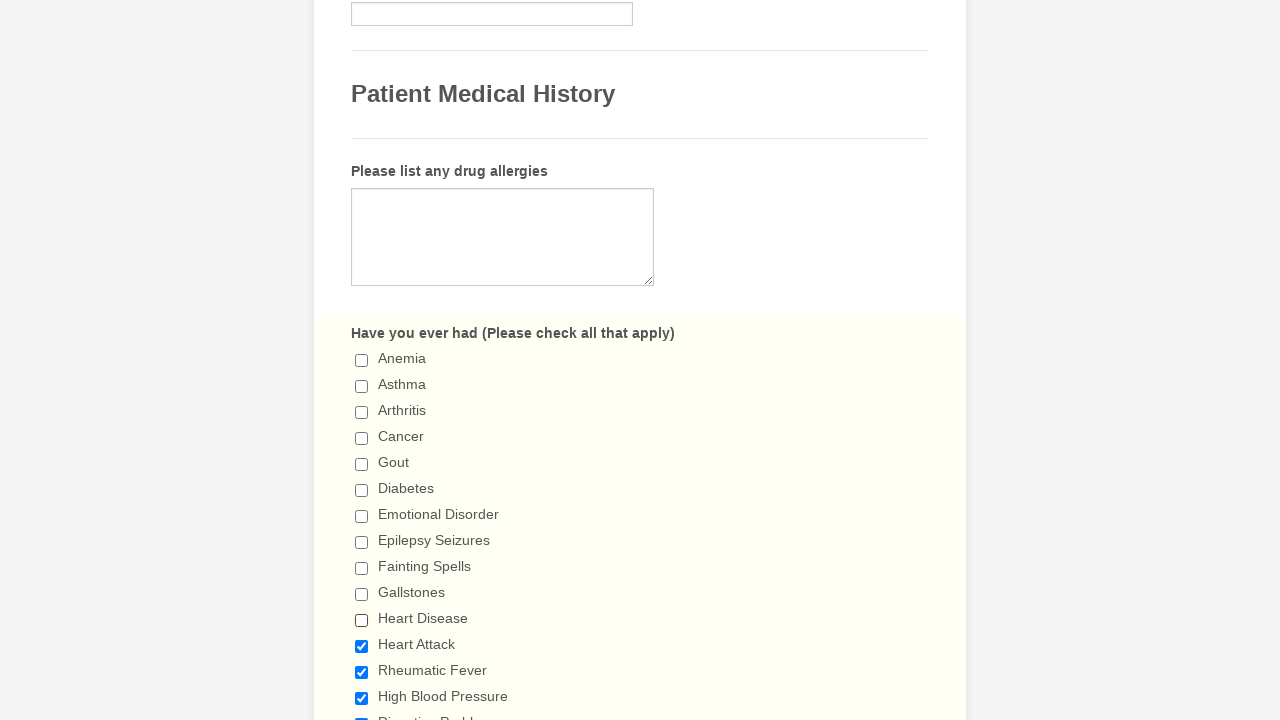

Clicked checkbox to deselect it at (362, 646) on div.form-input-wide input.form-checkbox >> nth=11
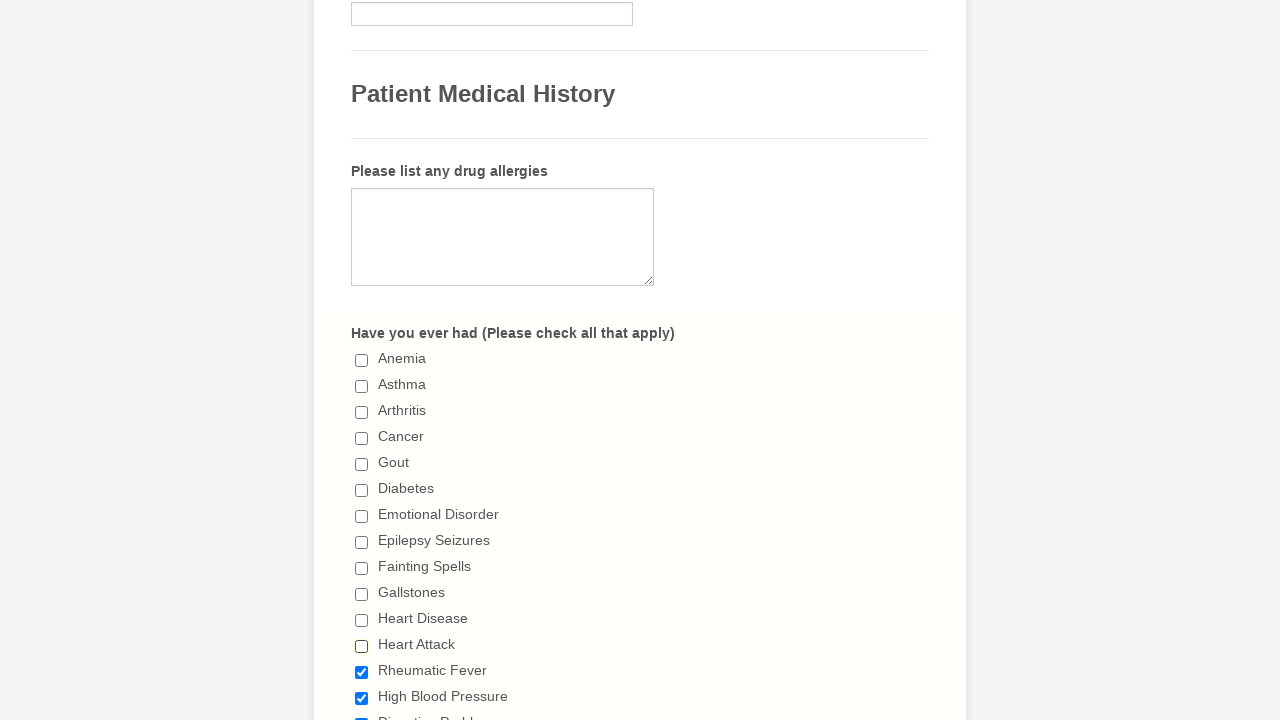

Clicked checkbox to deselect it at (362, 672) on div.form-input-wide input.form-checkbox >> nth=12
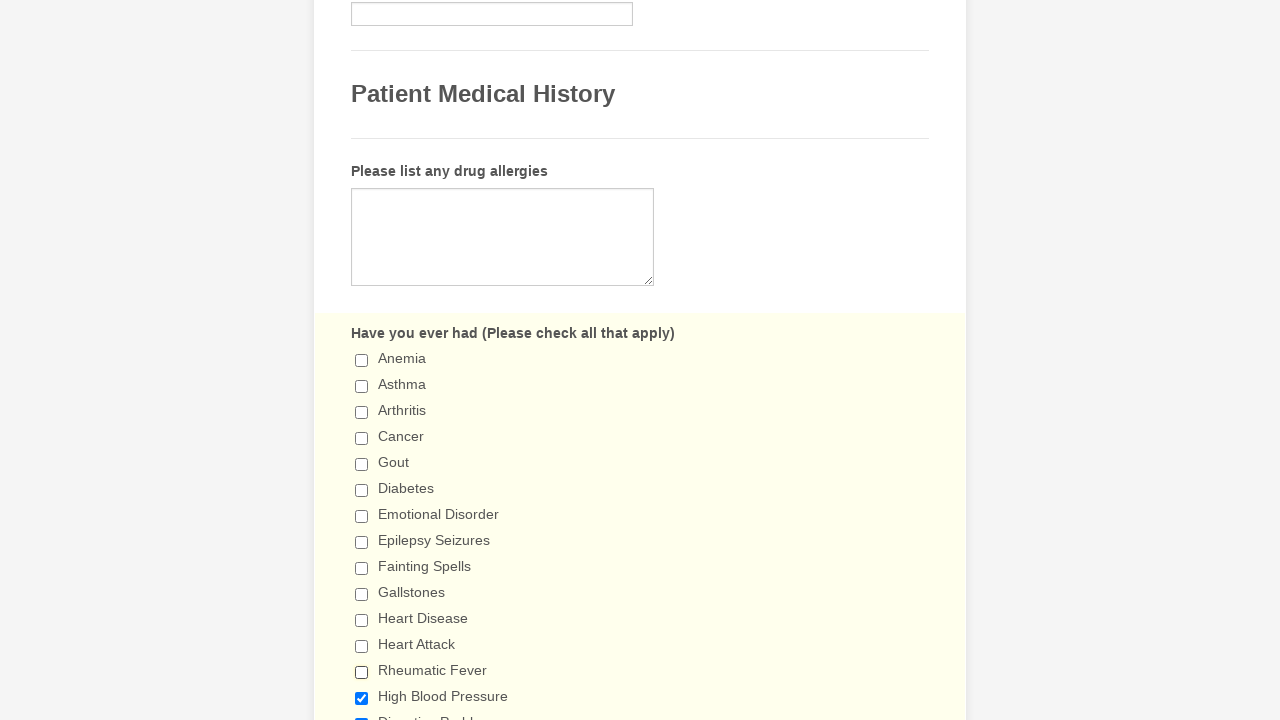

Clicked checkbox to deselect it at (362, 698) on div.form-input-wide input.form-checkbox >> nth=13
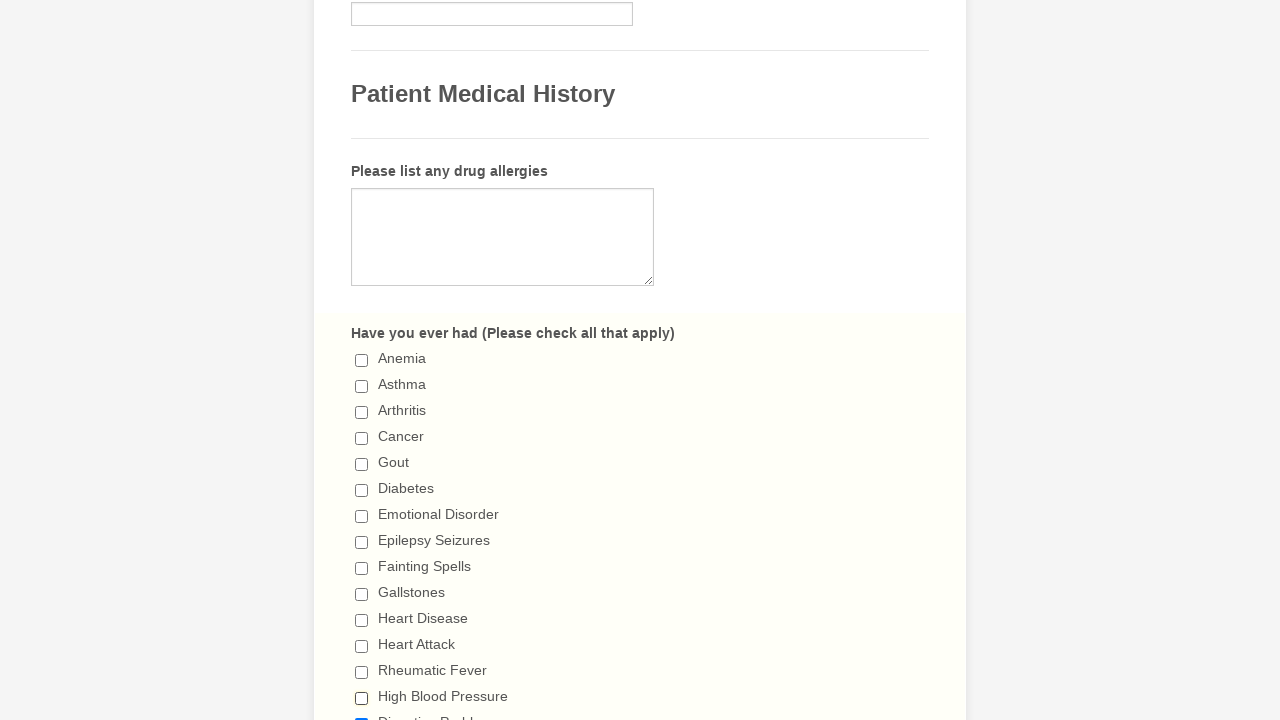

Clicked checkbox to deselect it at (362, 714) on div.form-input-wide input.form-checkbox >> nth=14
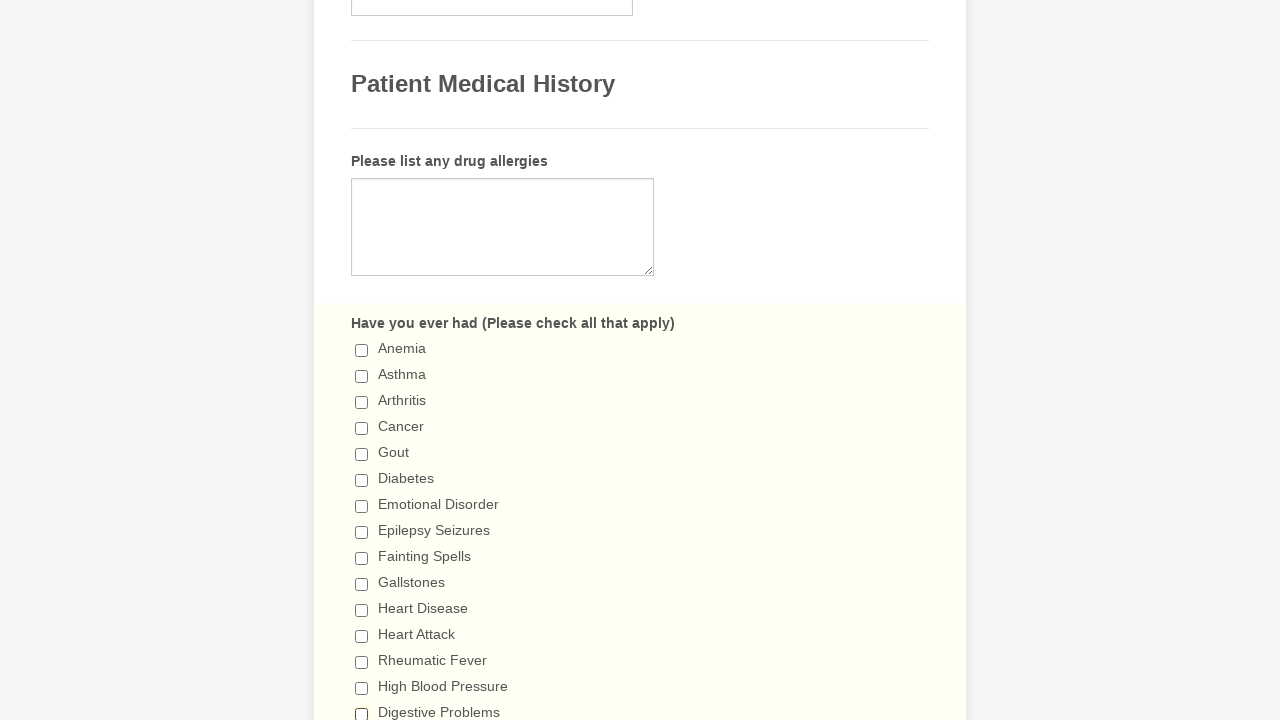

Clicked checkbox to deselect it at (362, 360) on div.form-input-wide input.form-checkbox >> nth=15
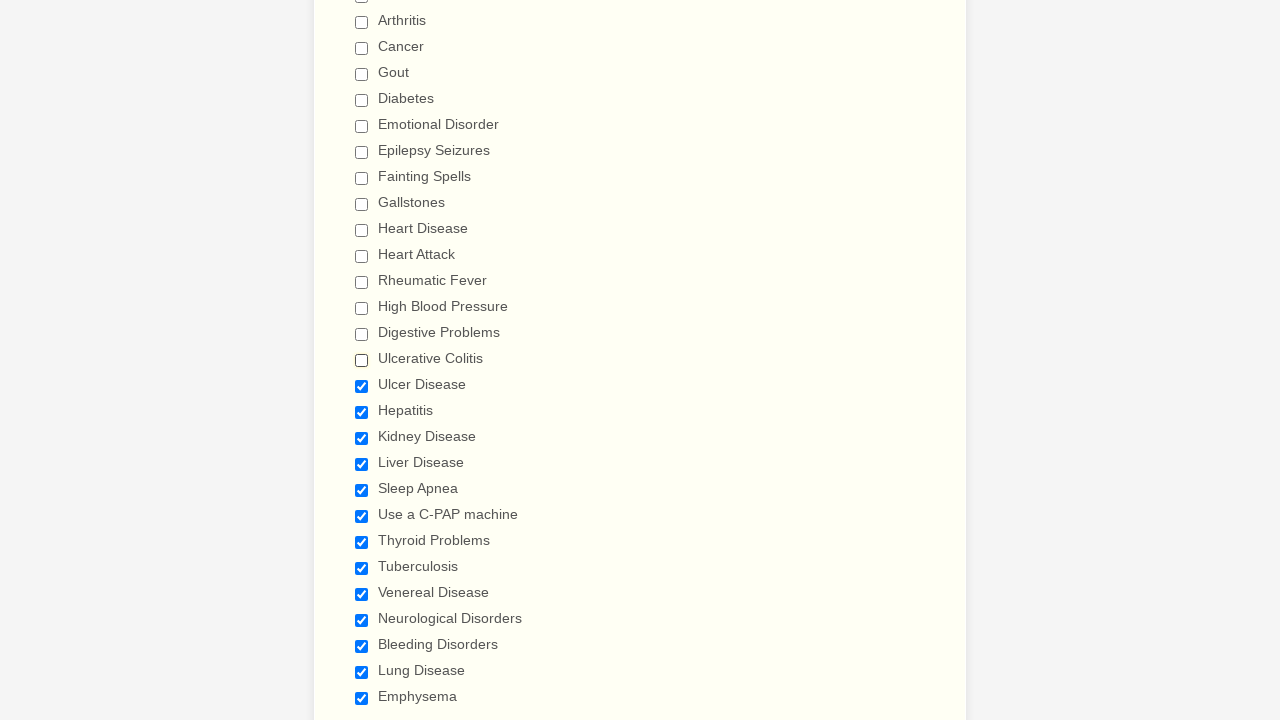

Clicked checkbox to deselect it at (362, 386) on div.form-input-wide input.form-checkbox >> nth=16
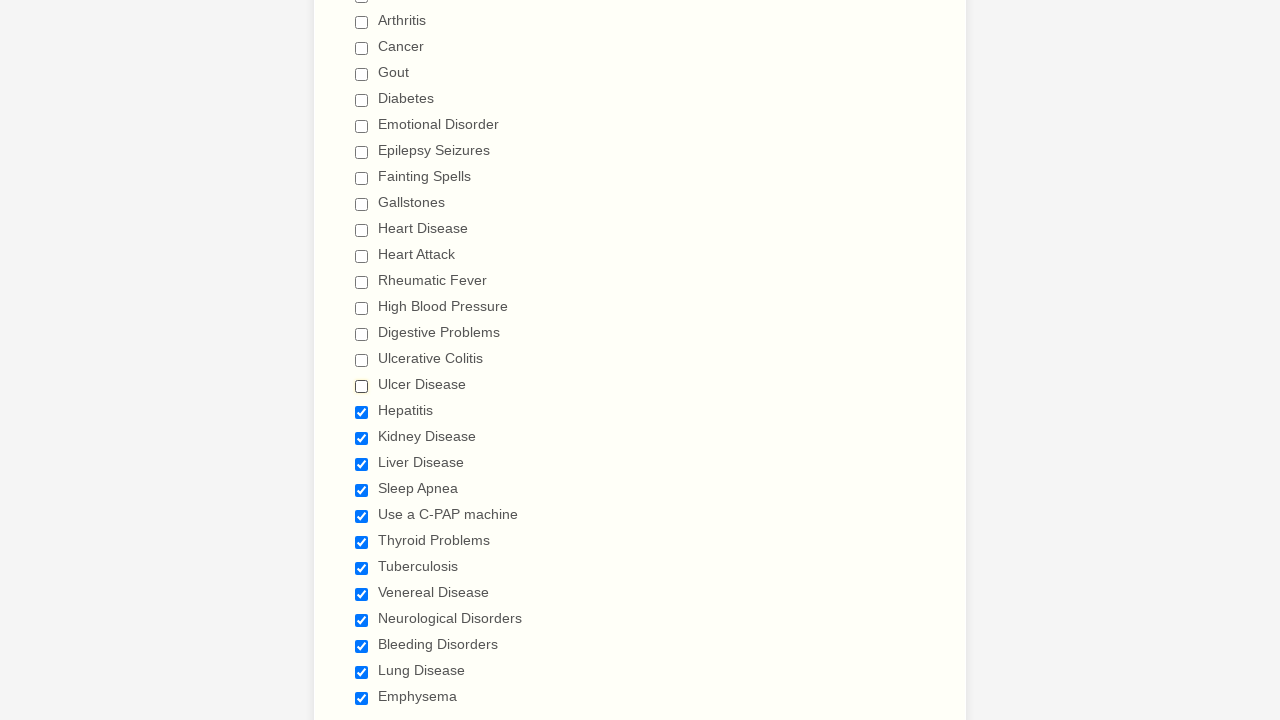

Clicked checkbox to deselect it at (362, 412) on div.form-input-wide input.form-checkbox >> nth=17
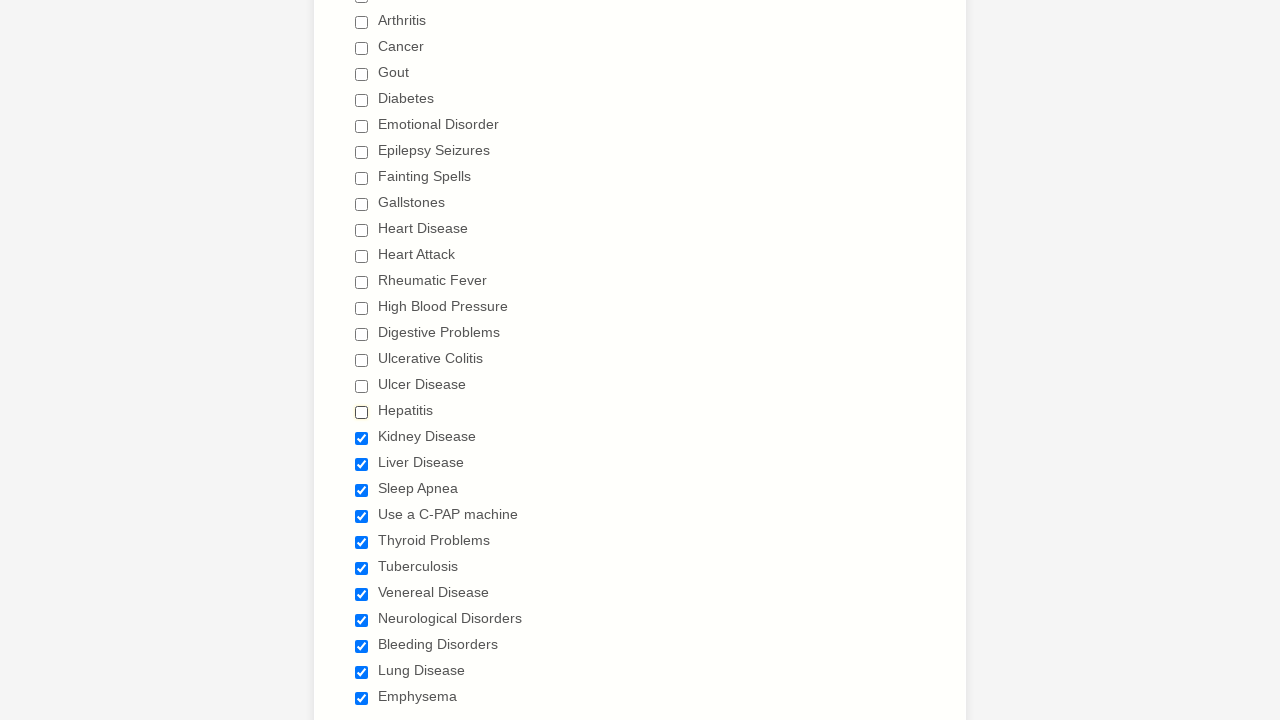

Clicked checkbox to deselect it at (362, 438) on div.form-input-wide input.form-checkbox >> nth=18
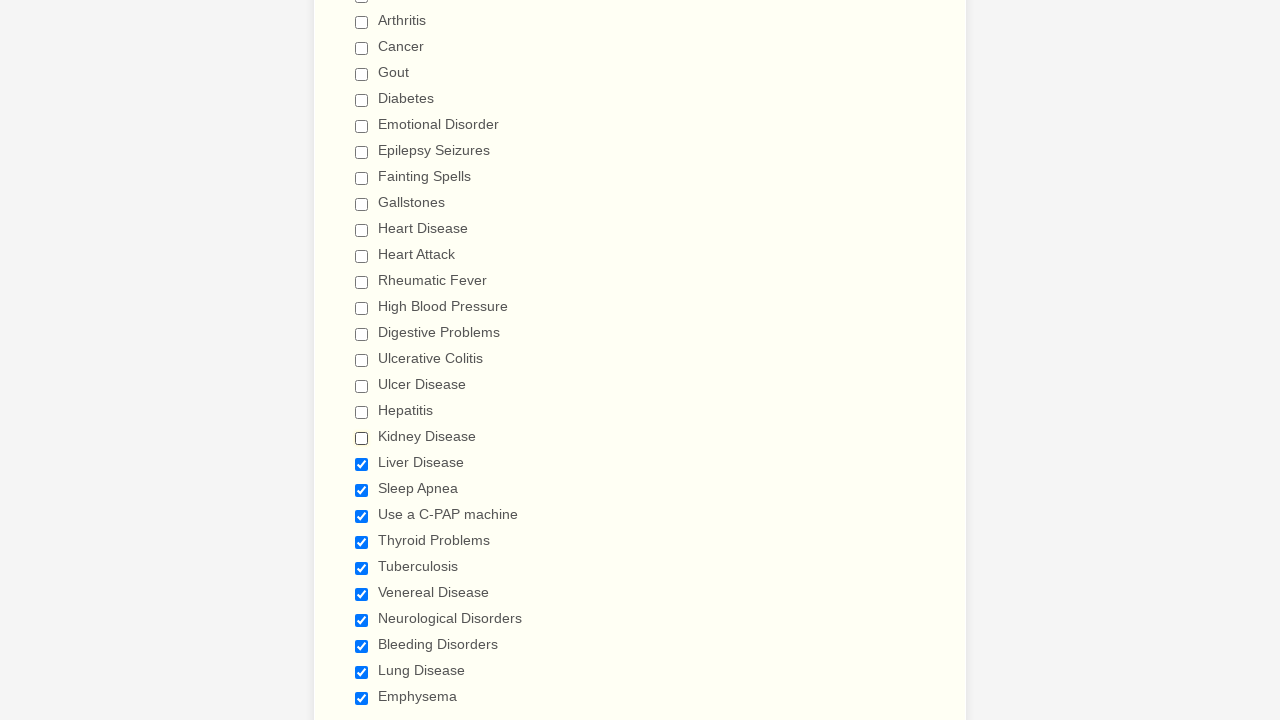

Clicked checkbox to deselect it at (362, 464) on div.form-input-wide input.form-checkbox >> nth=19
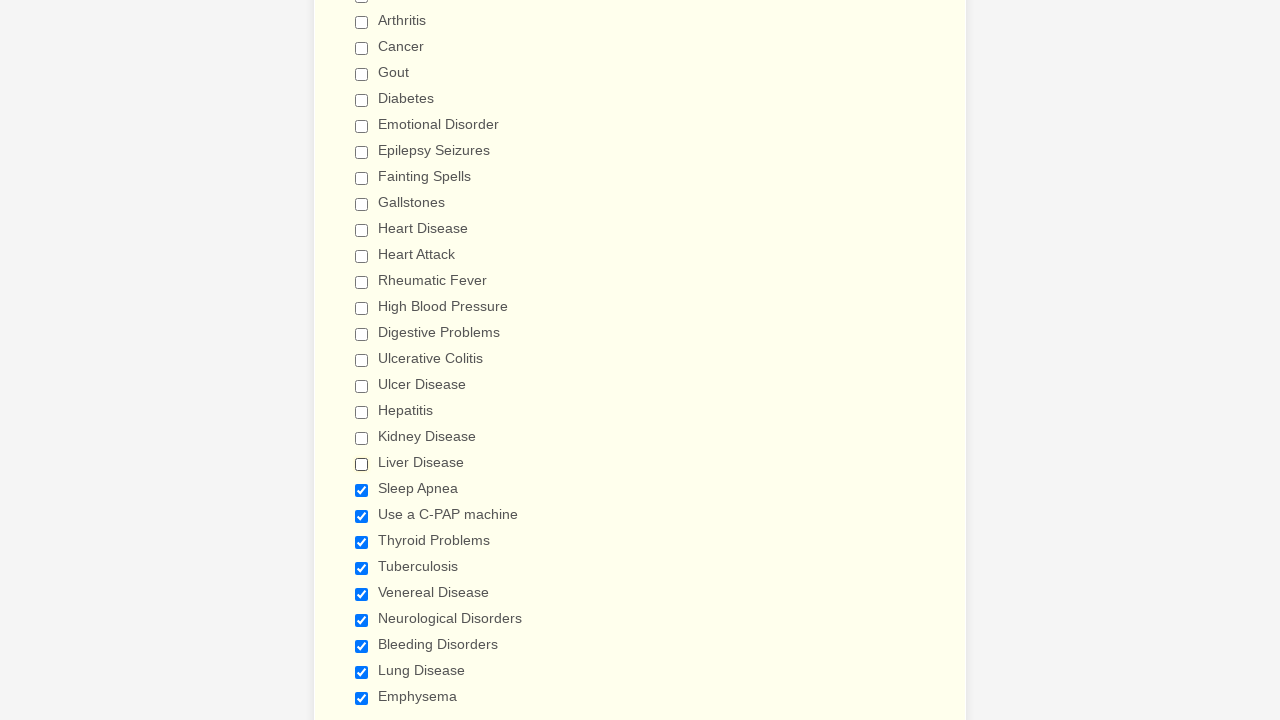

Clicked checkbox to deselect it at (362, 490) on div.form-input-wide input.form-checkbox >> nth=20
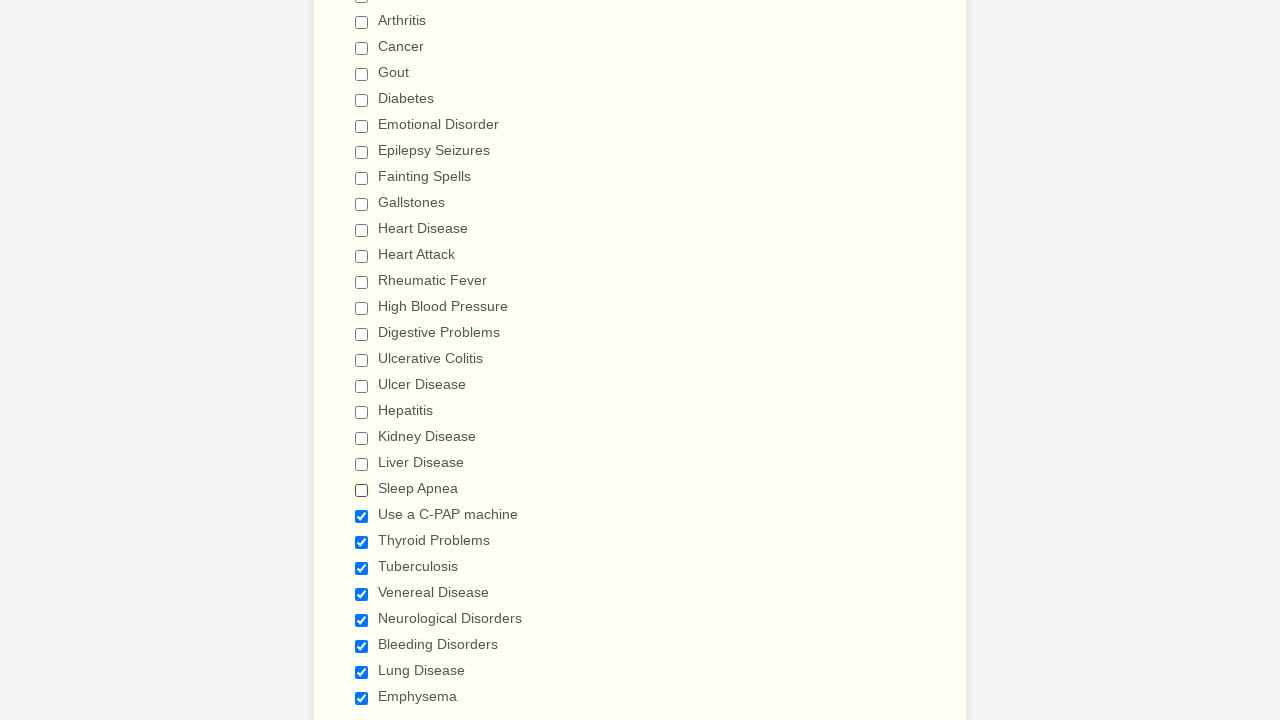

Clicked checkbox to deselect it at (362, 516) on div.form-input-wide input.form-checkbox >> nth=21
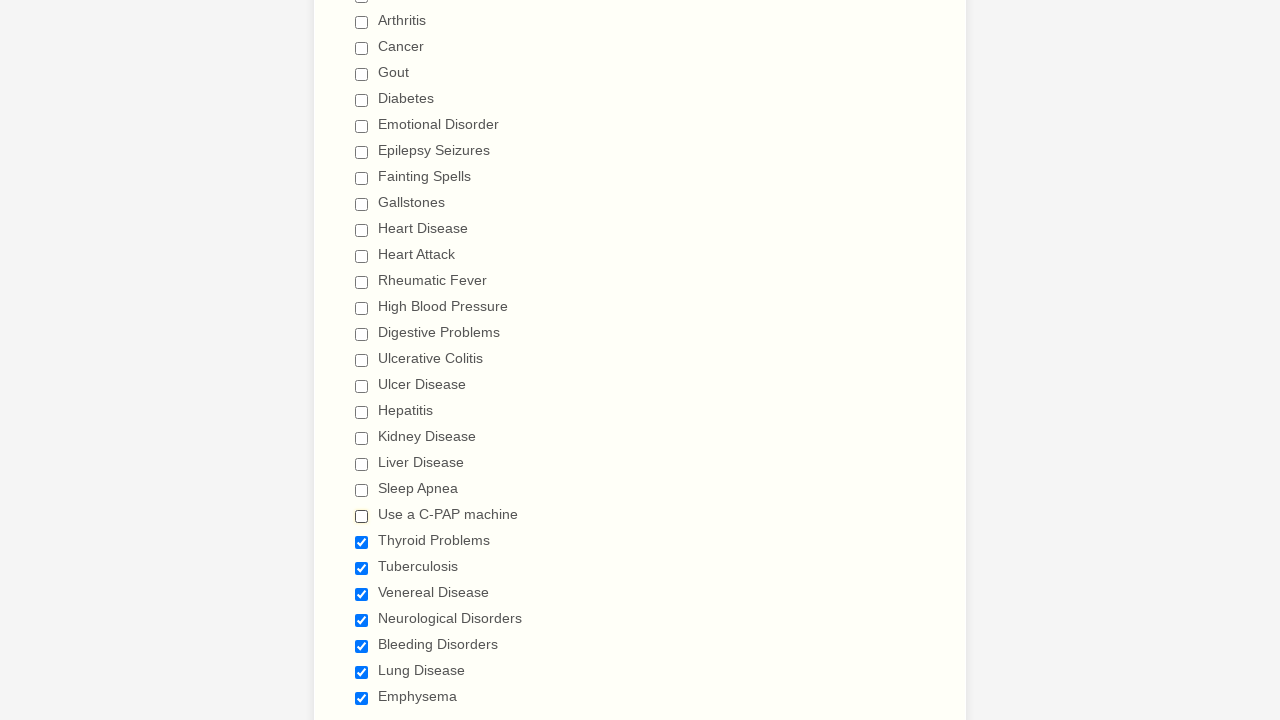

Clicked checkbox to deselect it at (362, 542) on div.form-input-wide input.form-checkbox >> nth=22
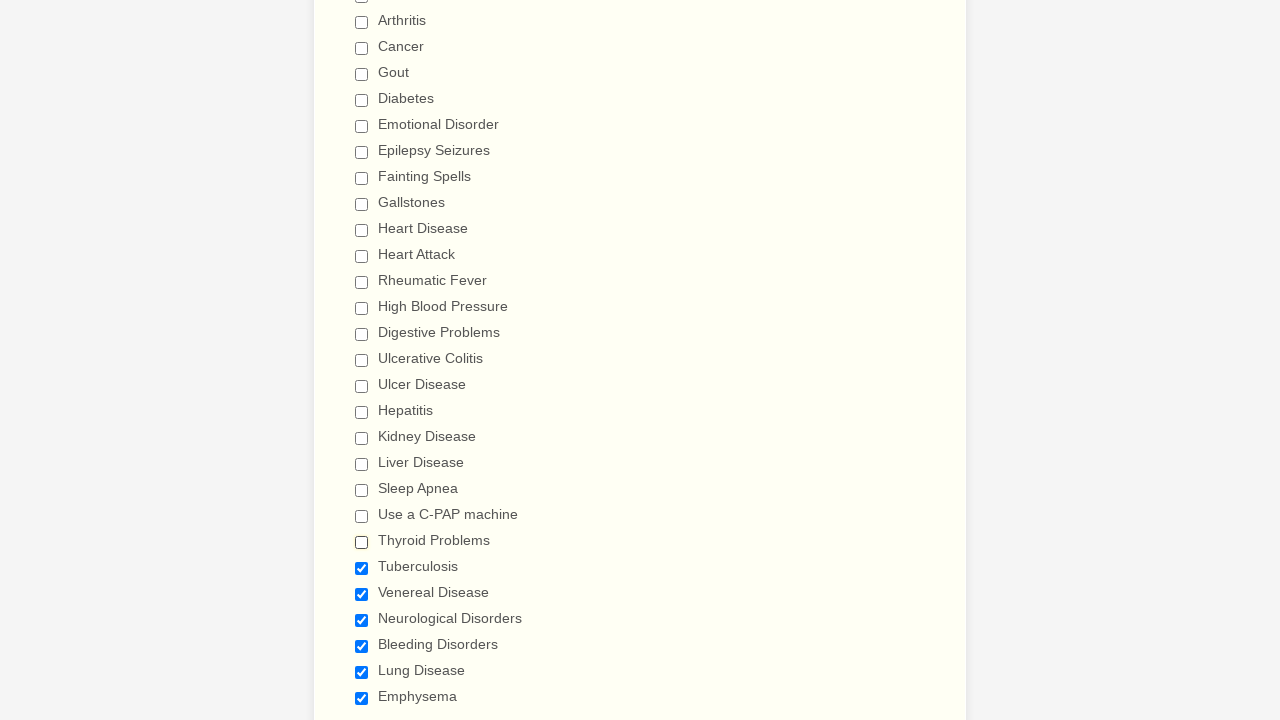

Clicked checkbox to deselect it at (362, 568) on div.form-input-wide input.form-checkbox >> nth=23
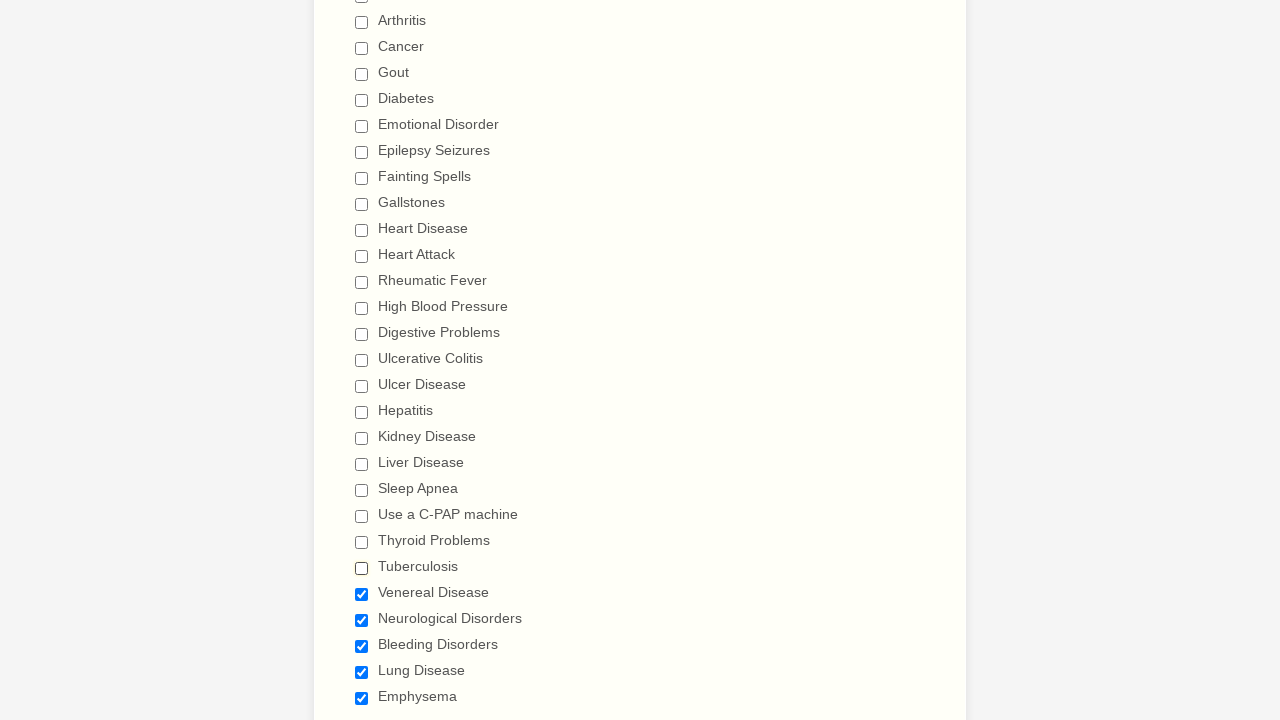

Clicked checkbox to deselect it at (362, 594) on div.form-input-wide input.form-checkbox >> nth=24
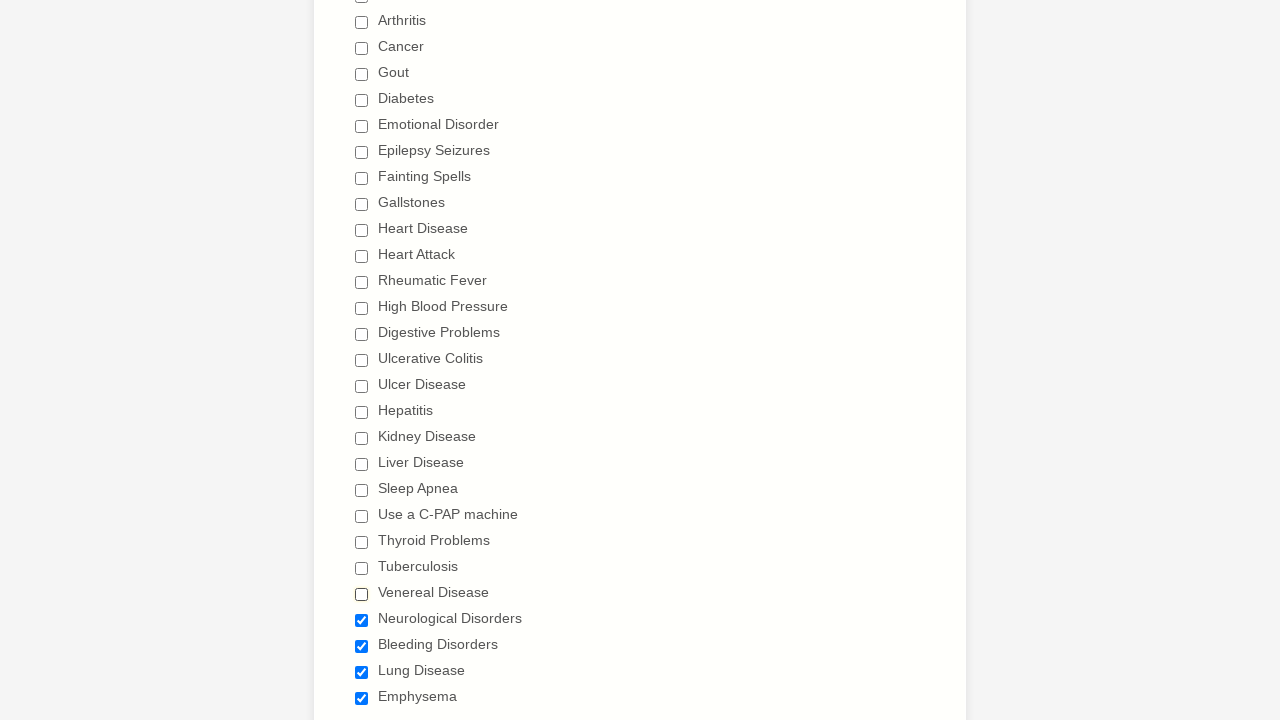

Clicked checkbox to deselect it at (362, 620) on div.form-input-wide input.form-checkbox >> nth=25
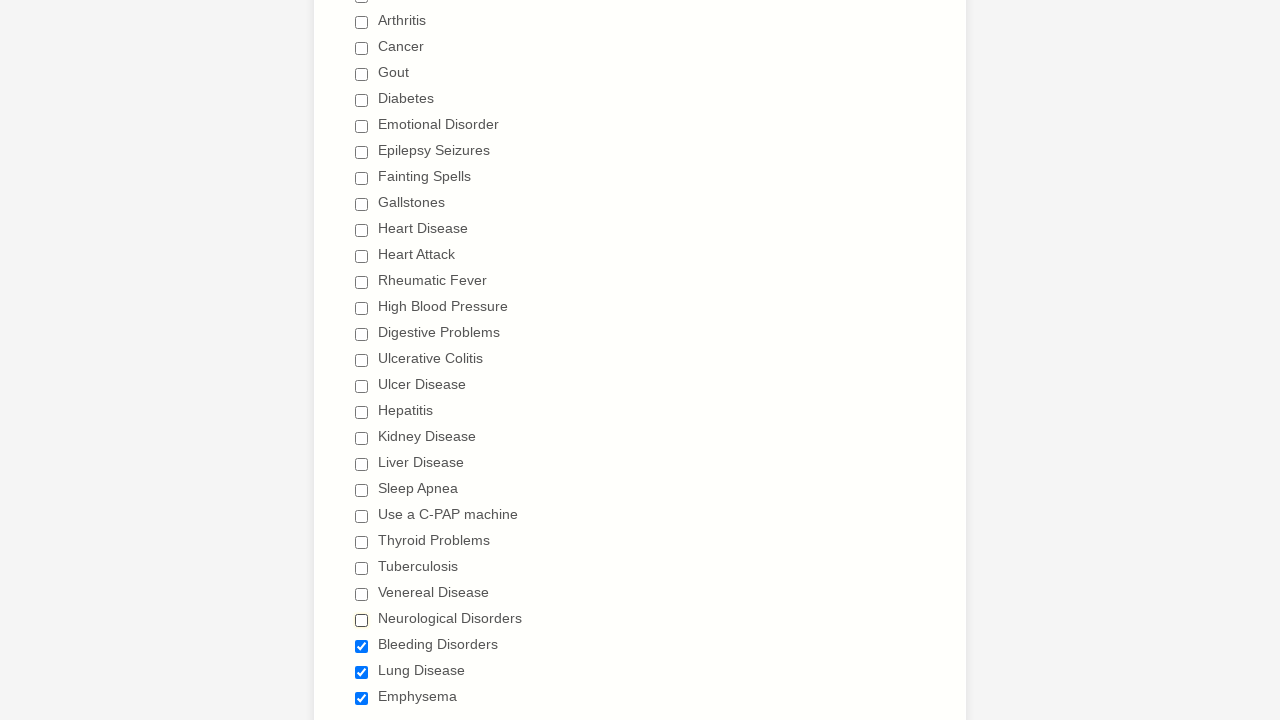

Clicked checkbox to deselect it at (362, 646) on div.form-input-wide input.form-checkbox >> nth=26
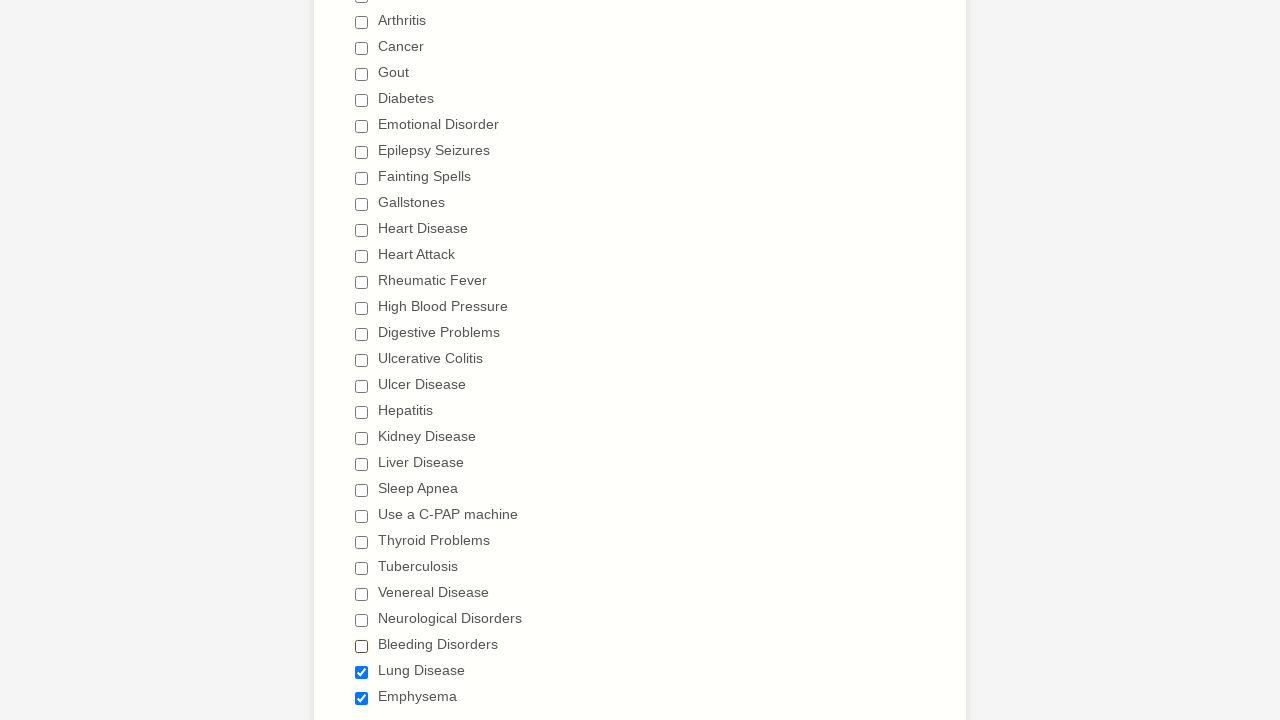

Clicked checkbox to deselect it at (362, 672) on div.form-input-wide input.form-checkbox >> nth=27
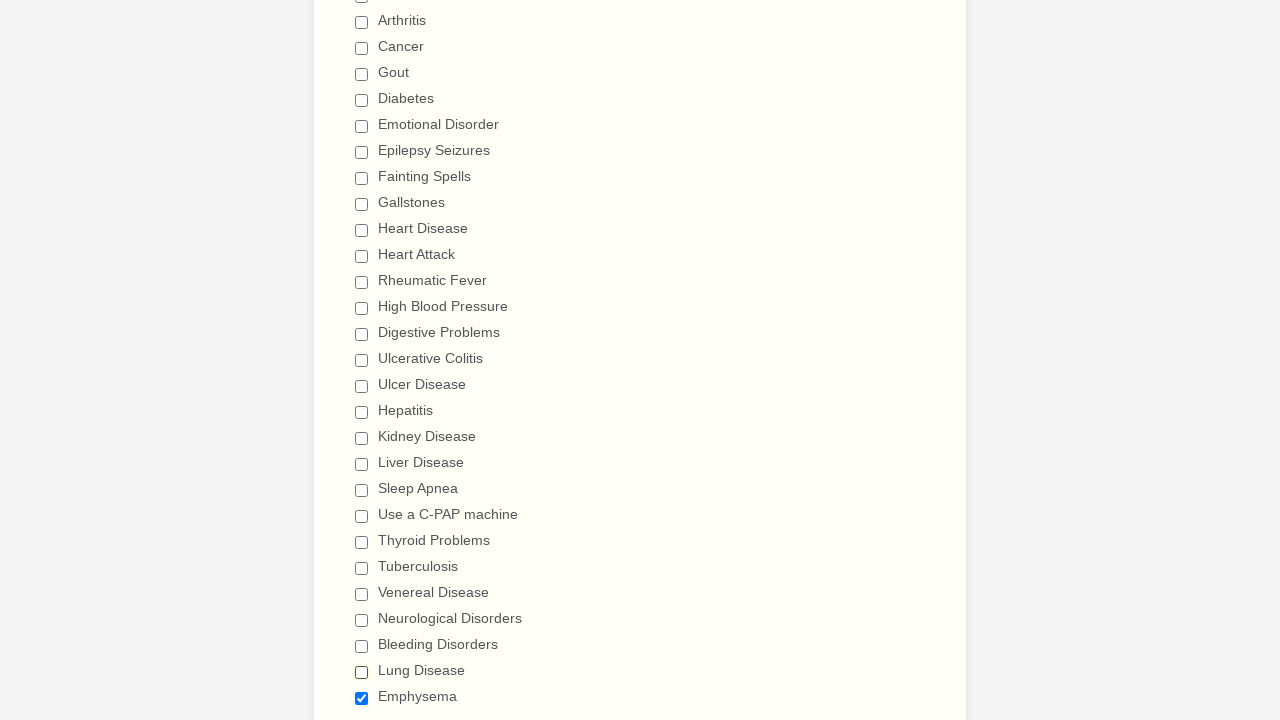

Clicked checkbox to deselect it at (362, 698) on div.form-input-wide input.form-checkbox >> nth=28
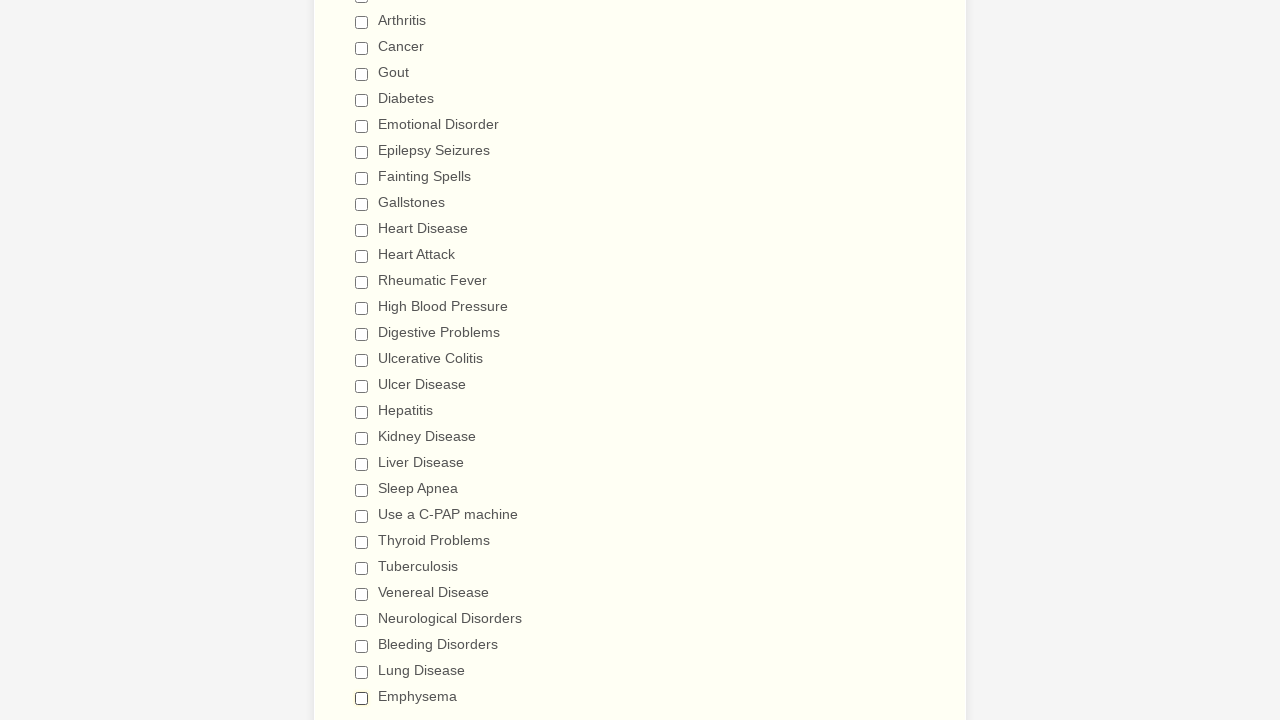

Clicked 'Heart Attack' checkbox to select only it at (362, 256) on div.form-input-wide input.form-checkbox >> nth=11
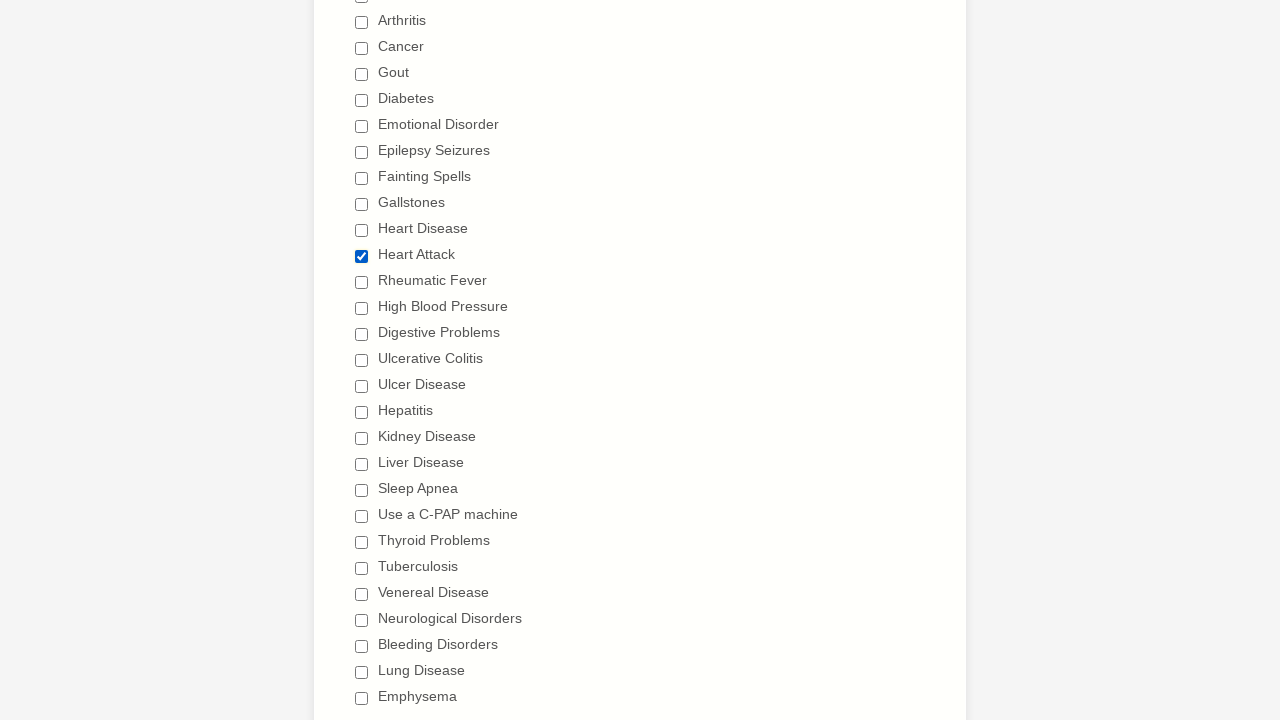

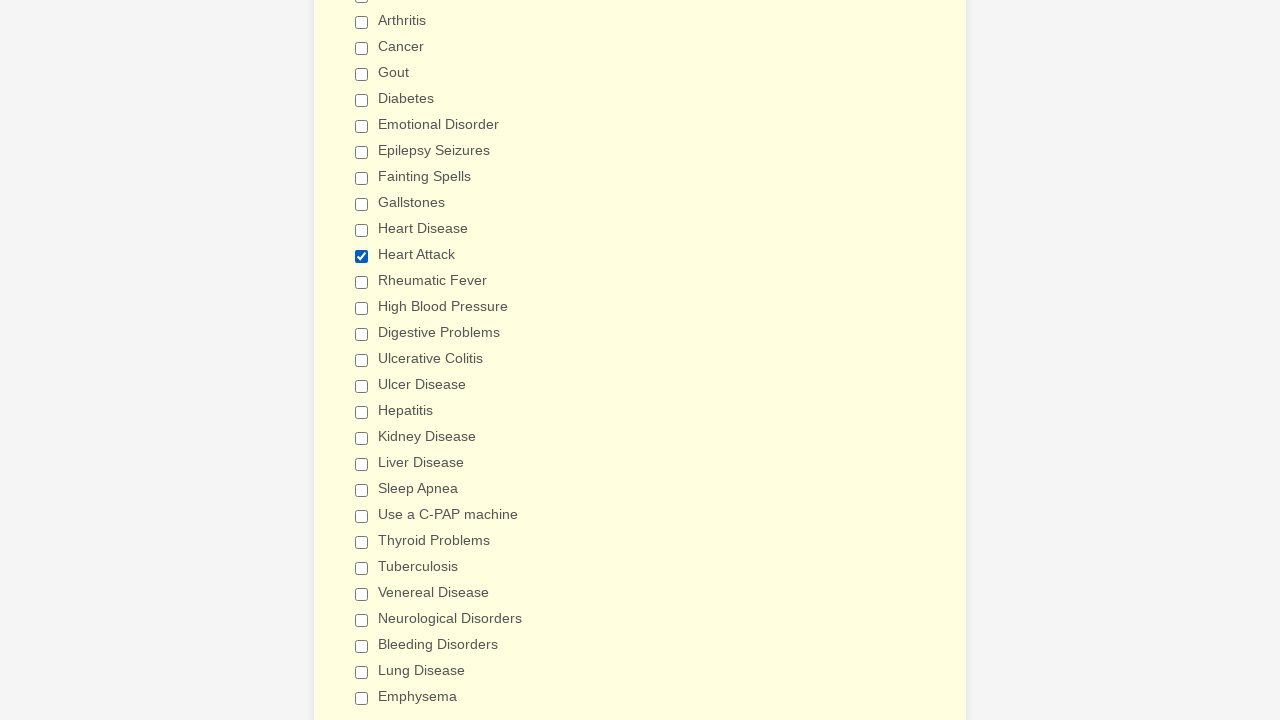